Tests a banking application workflow including creating a customer account as bank manager, opening an account with currency selection, logging in as the customer, performing deposit and withdrawal transactions, viewing and clearing transaction history, and finally deleting the customer account.

Starting URL: https://www.globalsqa.com/angularJs-protractor/BankingProject/

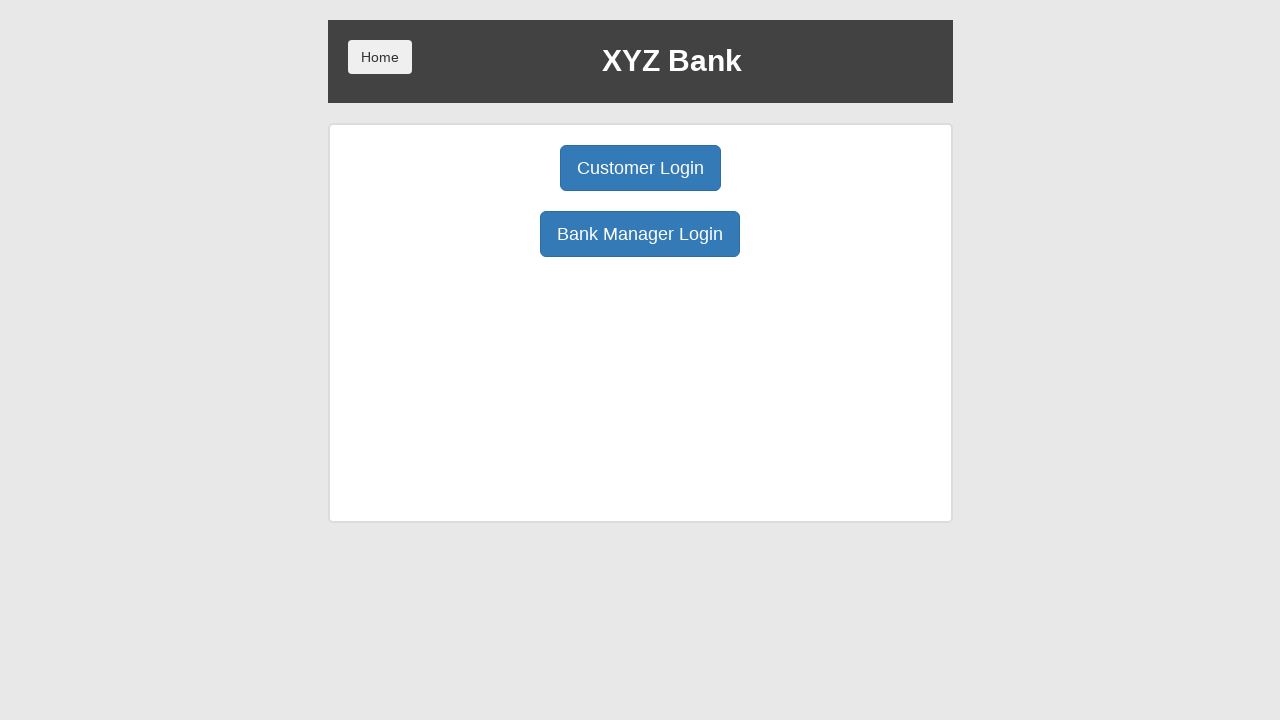

Clicked Bank Manager button at (640, 234) on xpath=//button[contains(text(),'Bank')]
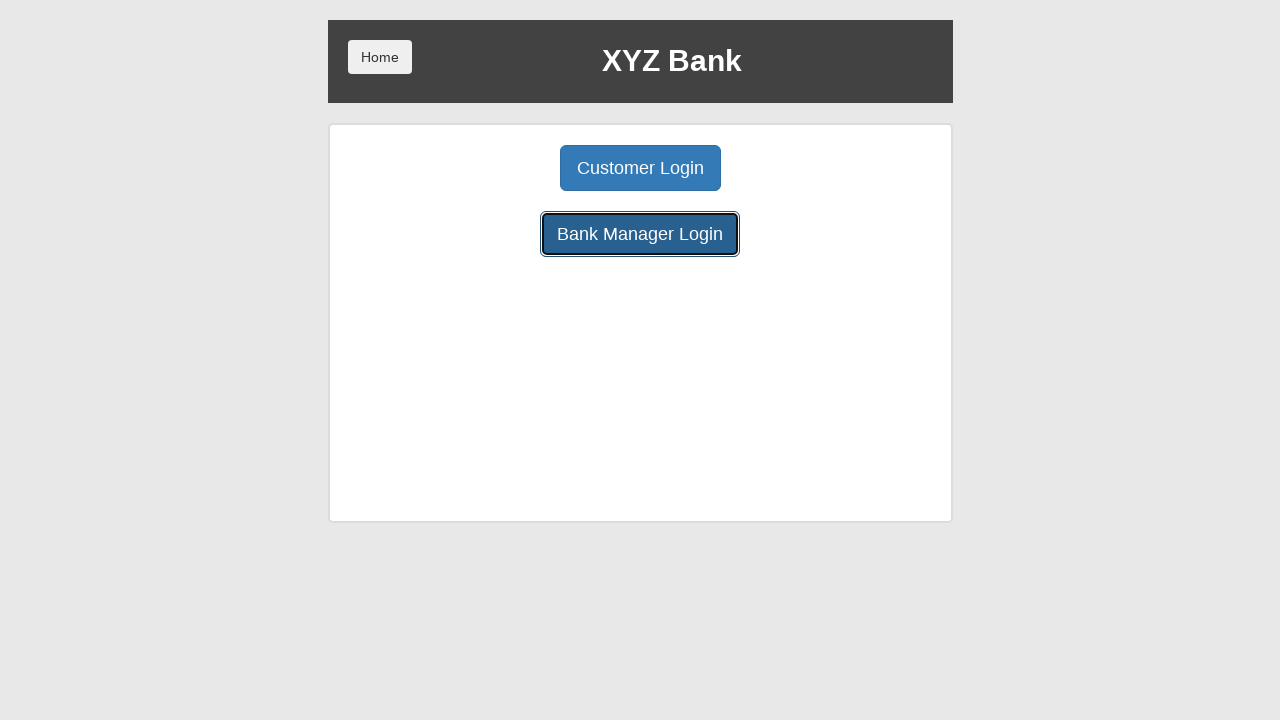

Clicked Add Customer button at (502, 168) on xpath=//button[contains(text(),'Add Customer')]
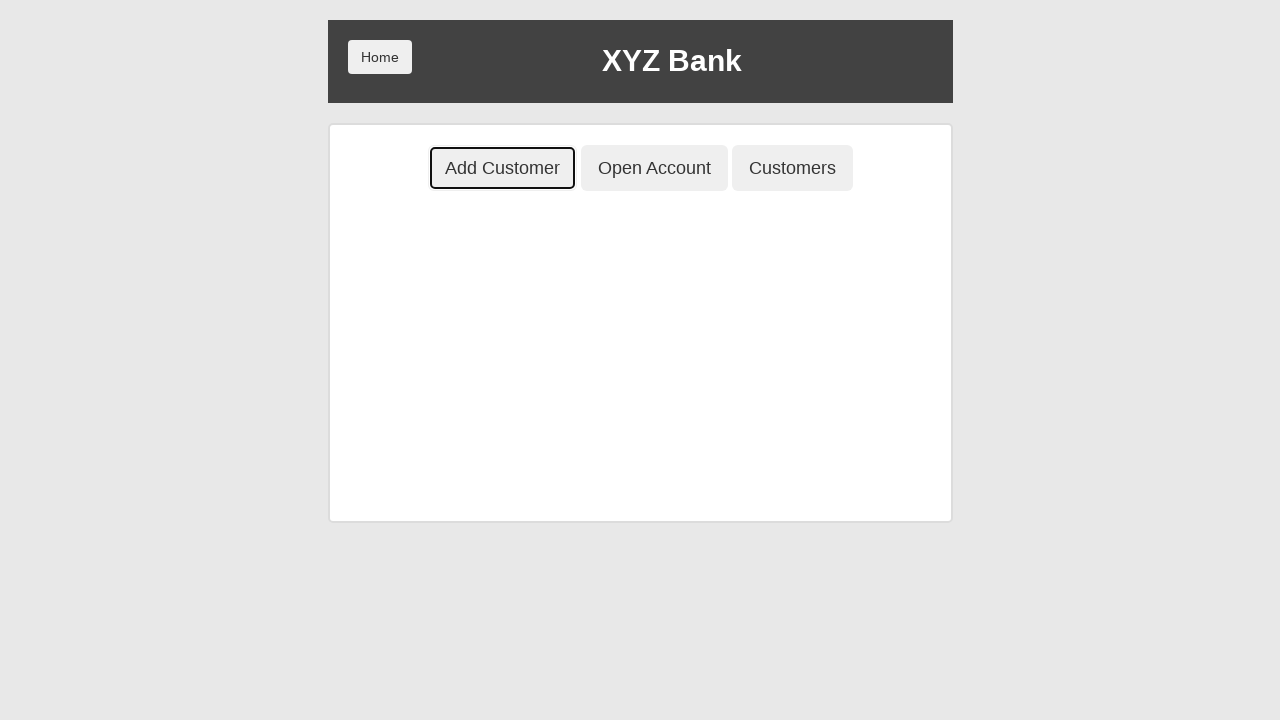

Filled First Name field with 'Muhammad' on //input[@placeholder='First Name']
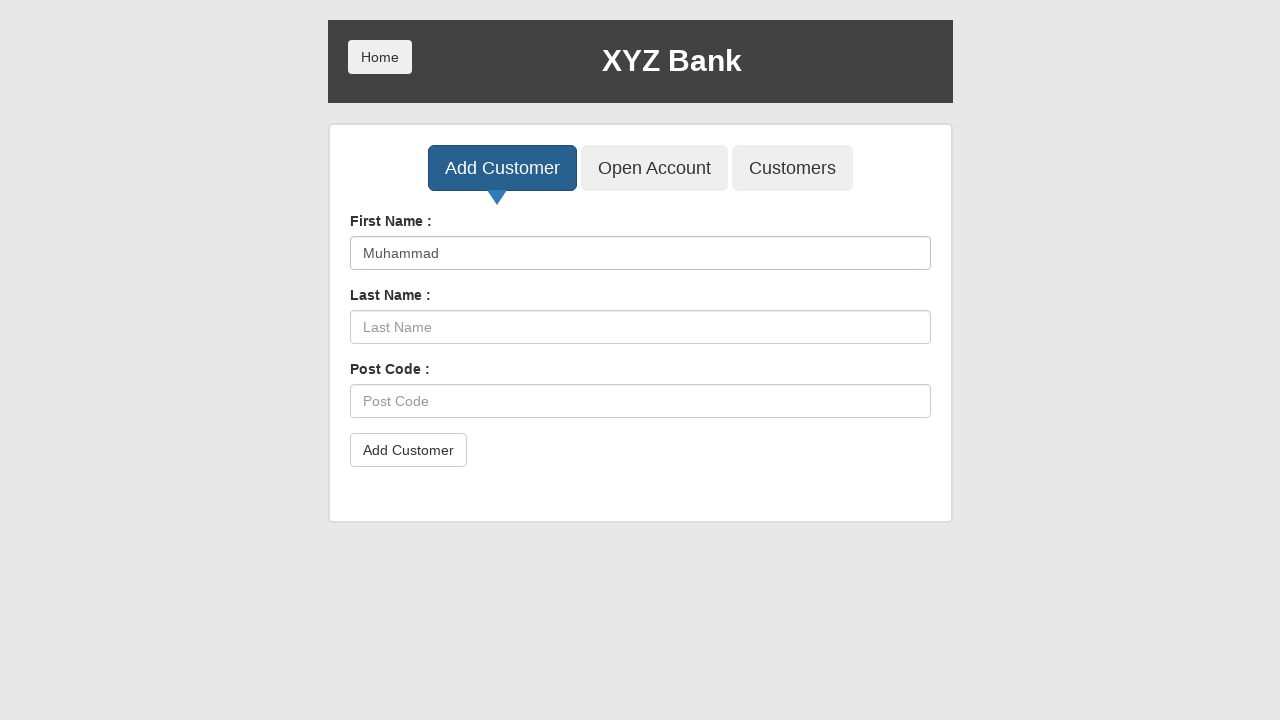

Filled Last Name field with 'Sufyan' on //input[@placeholder='Last Name']
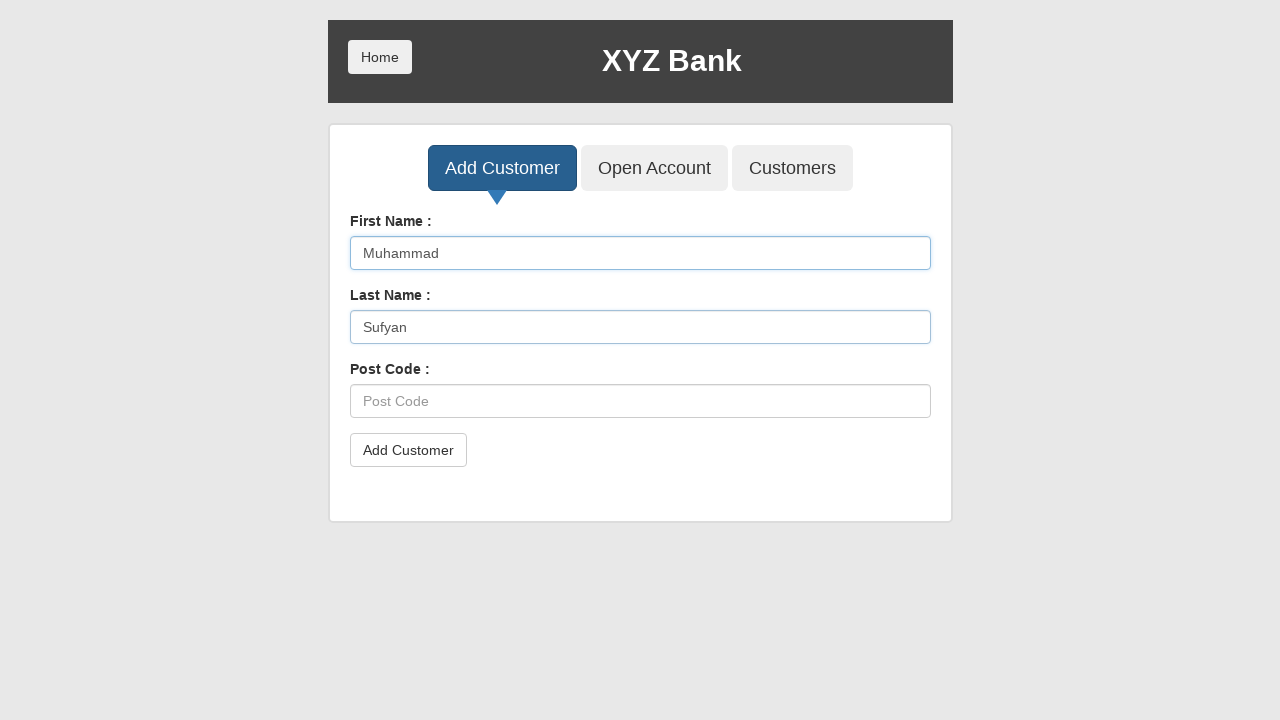

Filled Post Code field with '54000' on //input[@placeholder='Post Code']
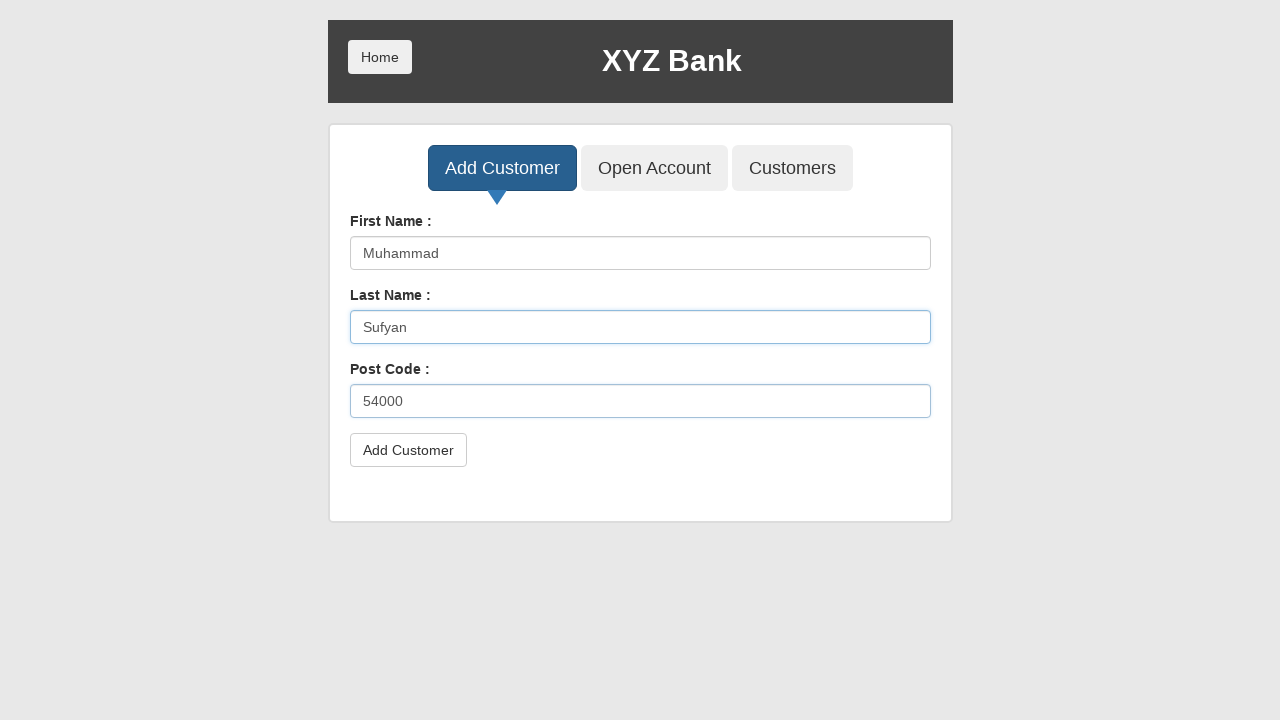

Clicked submit button to create customer account at (408, 450) on xpath=//button[@type='submit']
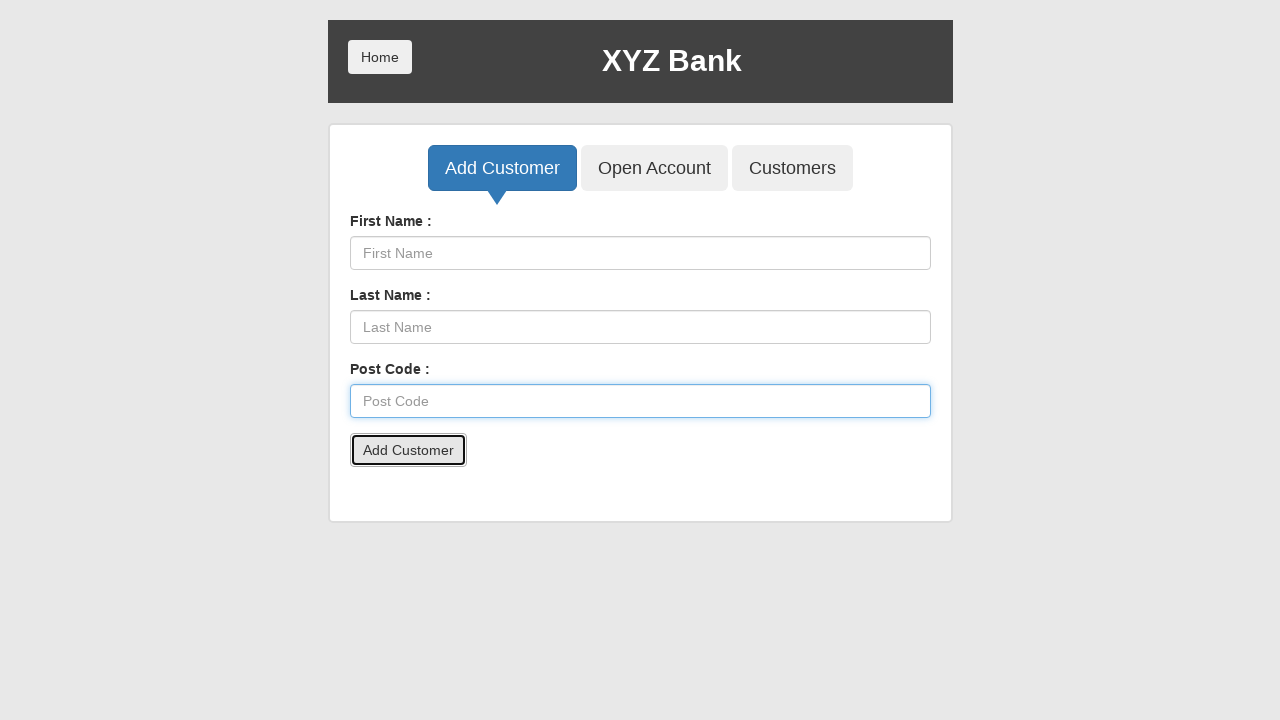

Set up dialog handler to accept alerts
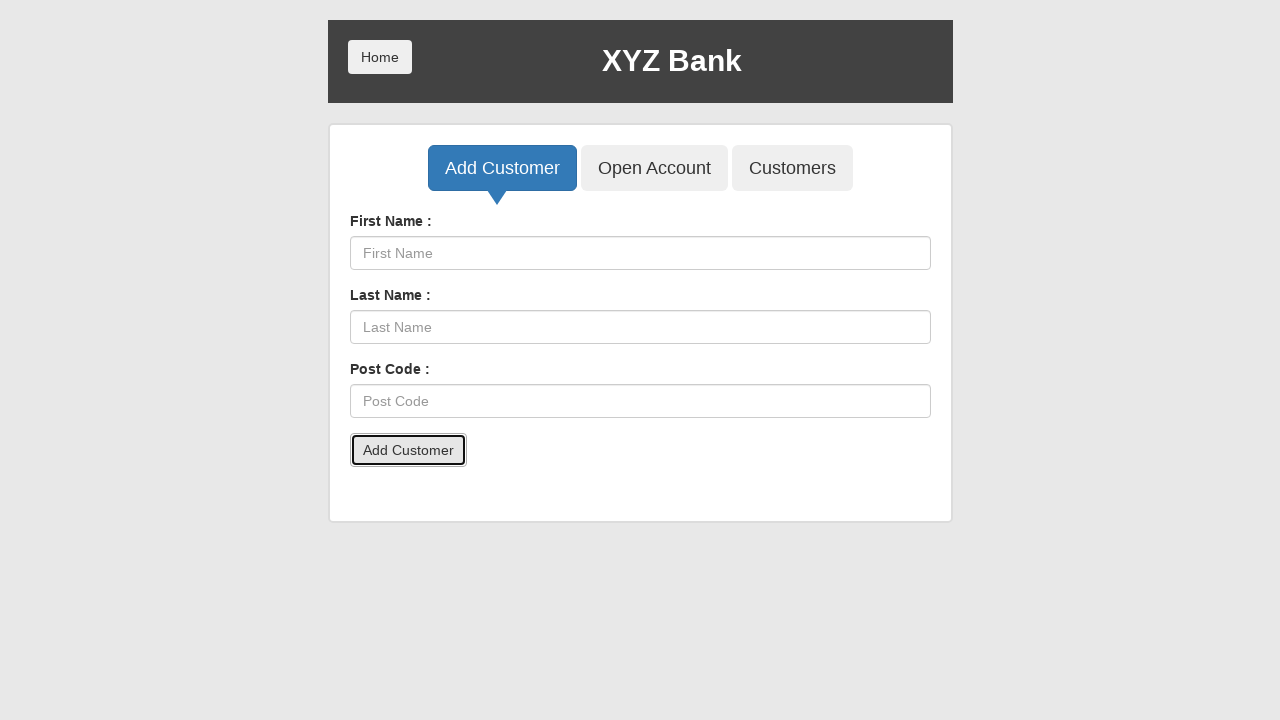

Clicked Open Account button at (654, 168) on xpath=//button[contains(text(),'Open Account')]
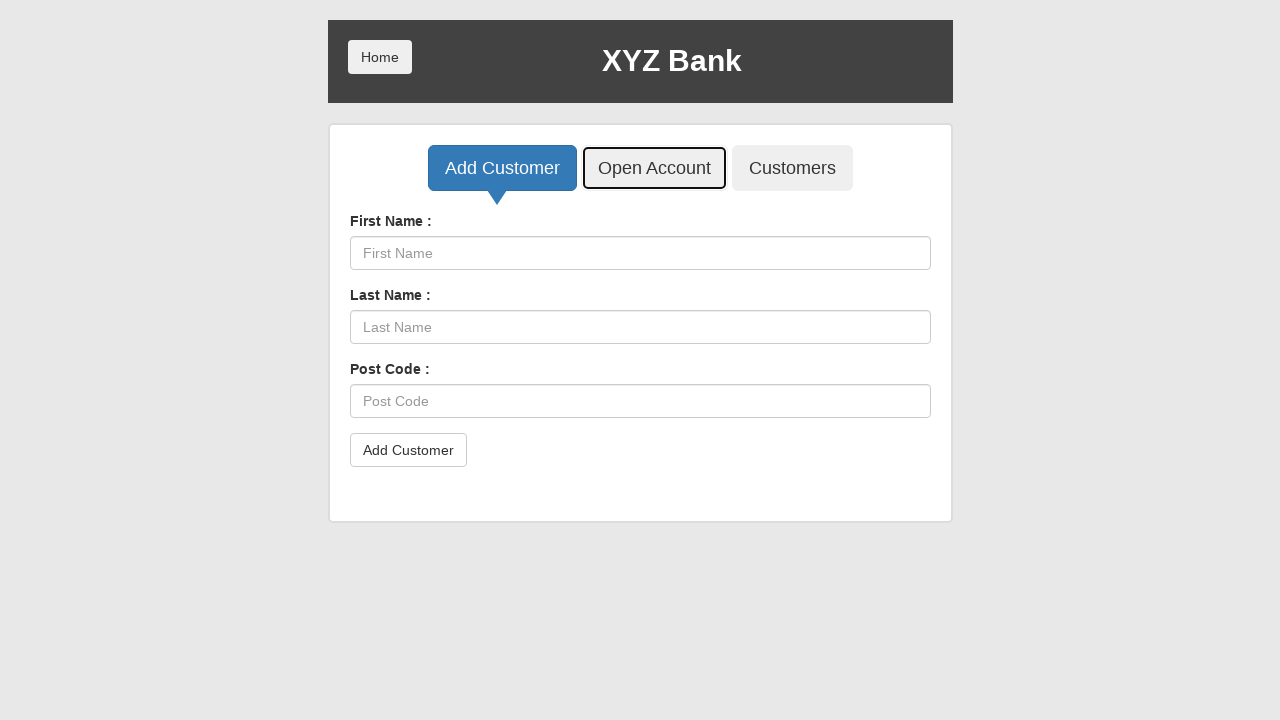

Waited for customer dropdown selector to load
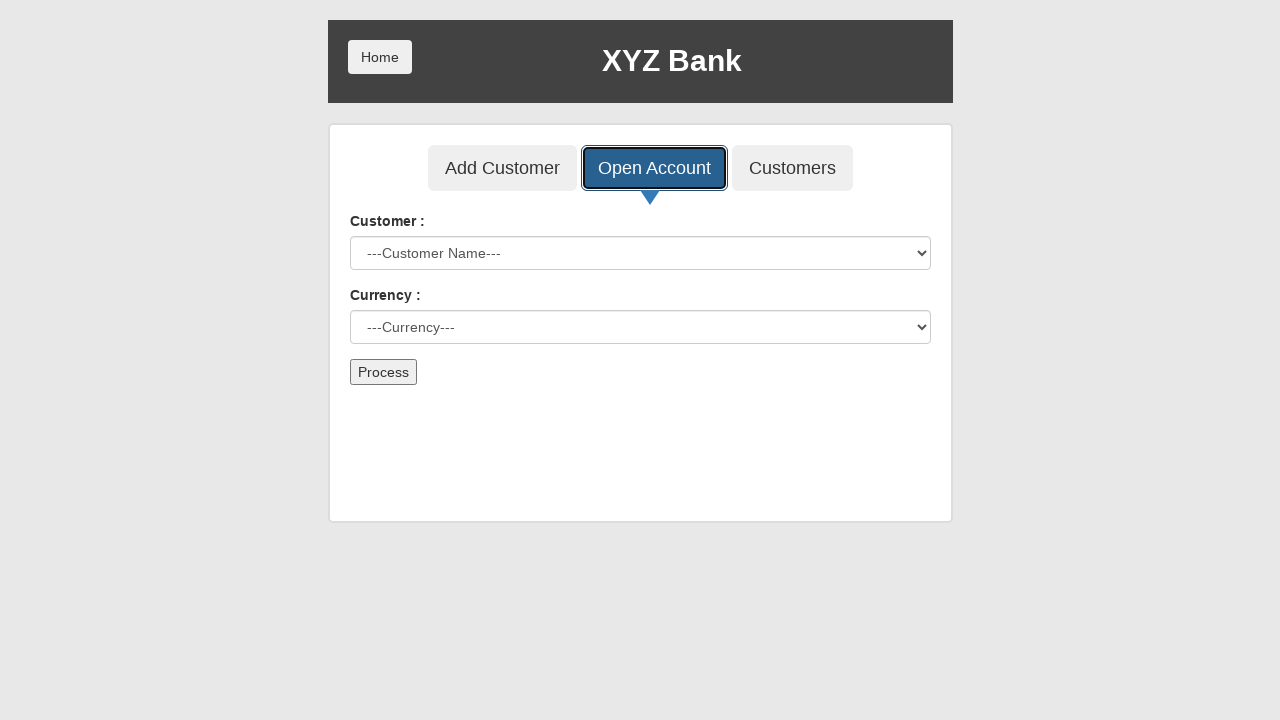

Selected customer 'Muhammad Sufyan' from dropdown on //select[@id='userSelect']
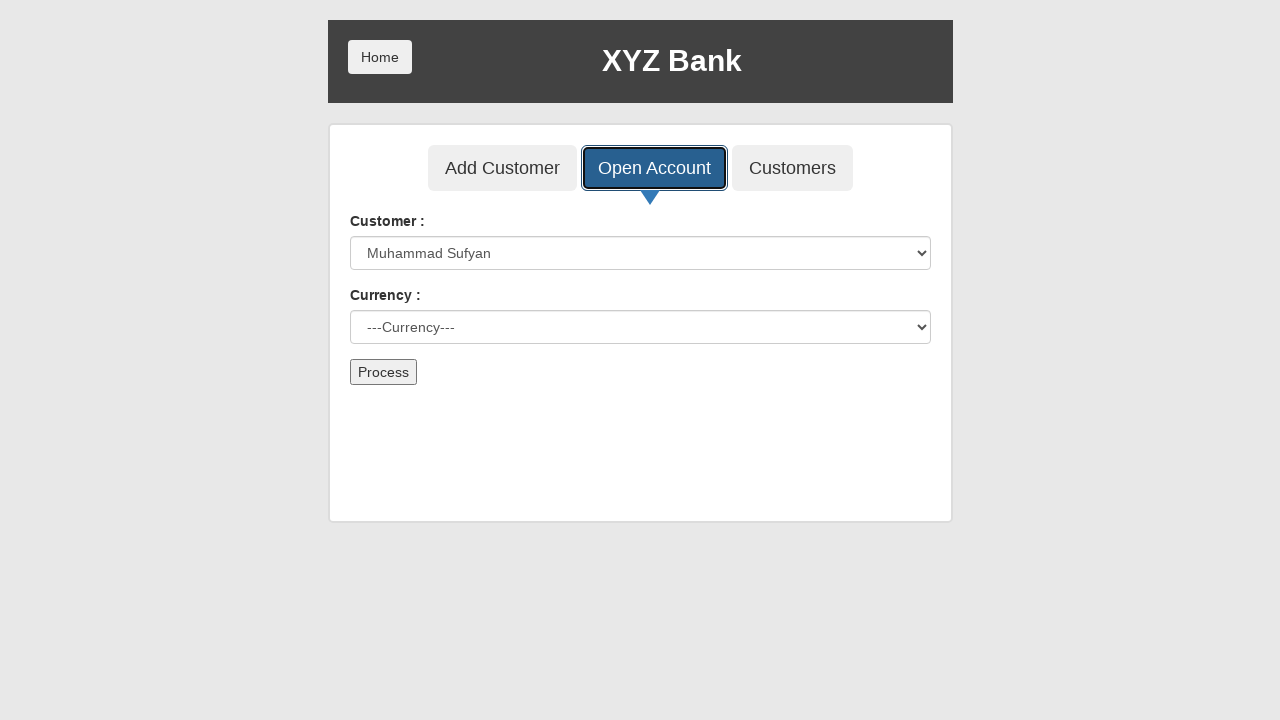

Selected currency 'Dollar' for account on //*[@id='currency']
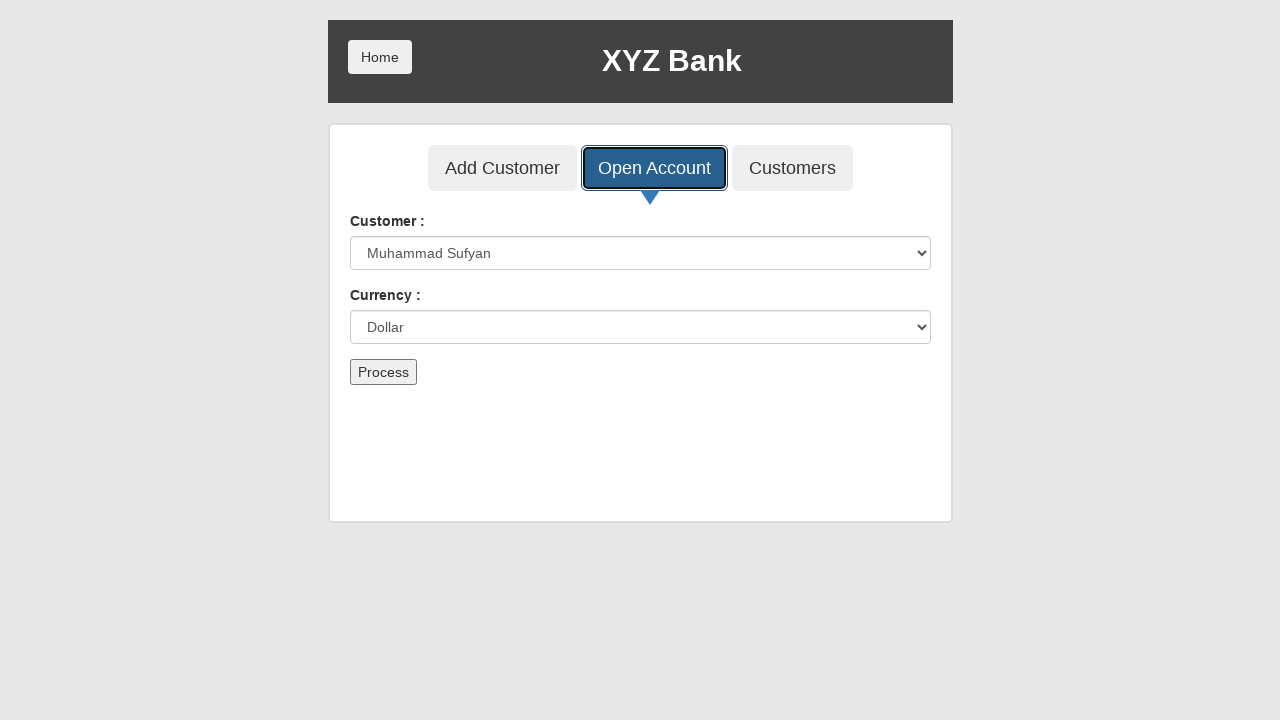

Clicked submit button to open account at (383, 372) on xpath=//button[@type='submit']
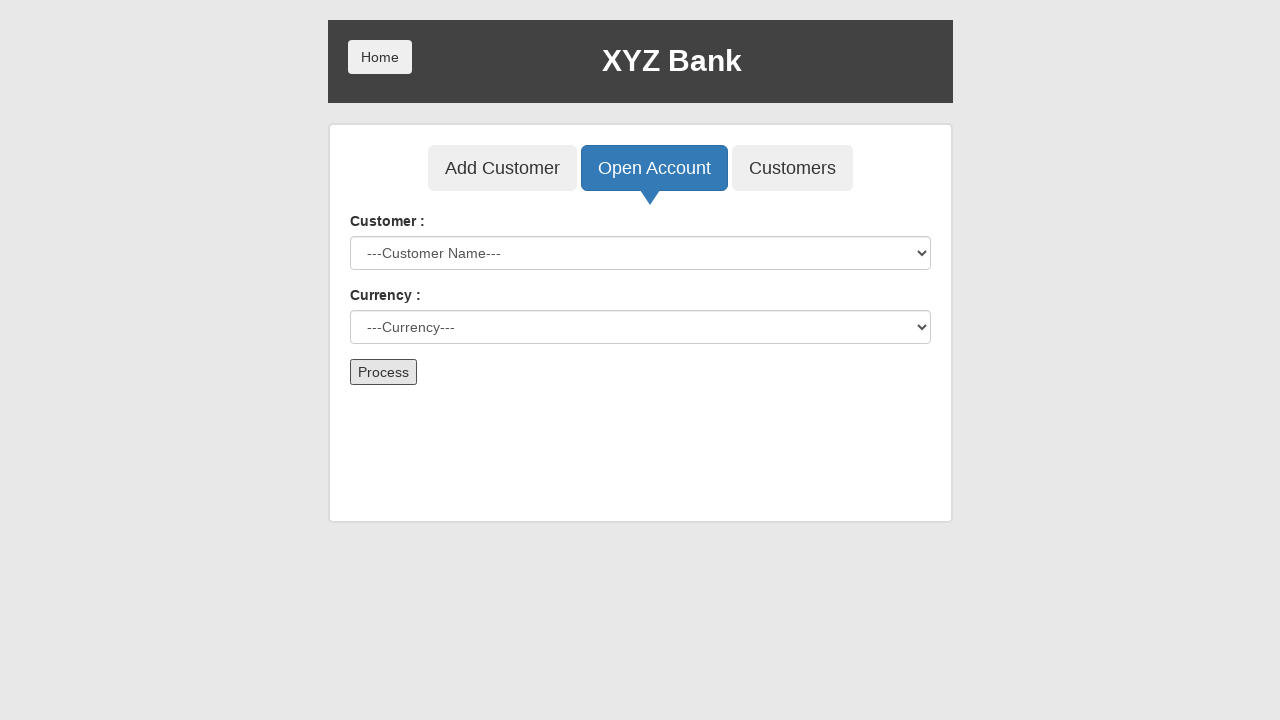

Clicked home button to return to main menu at (380, 57) on xpath=//button[@class='btn home']
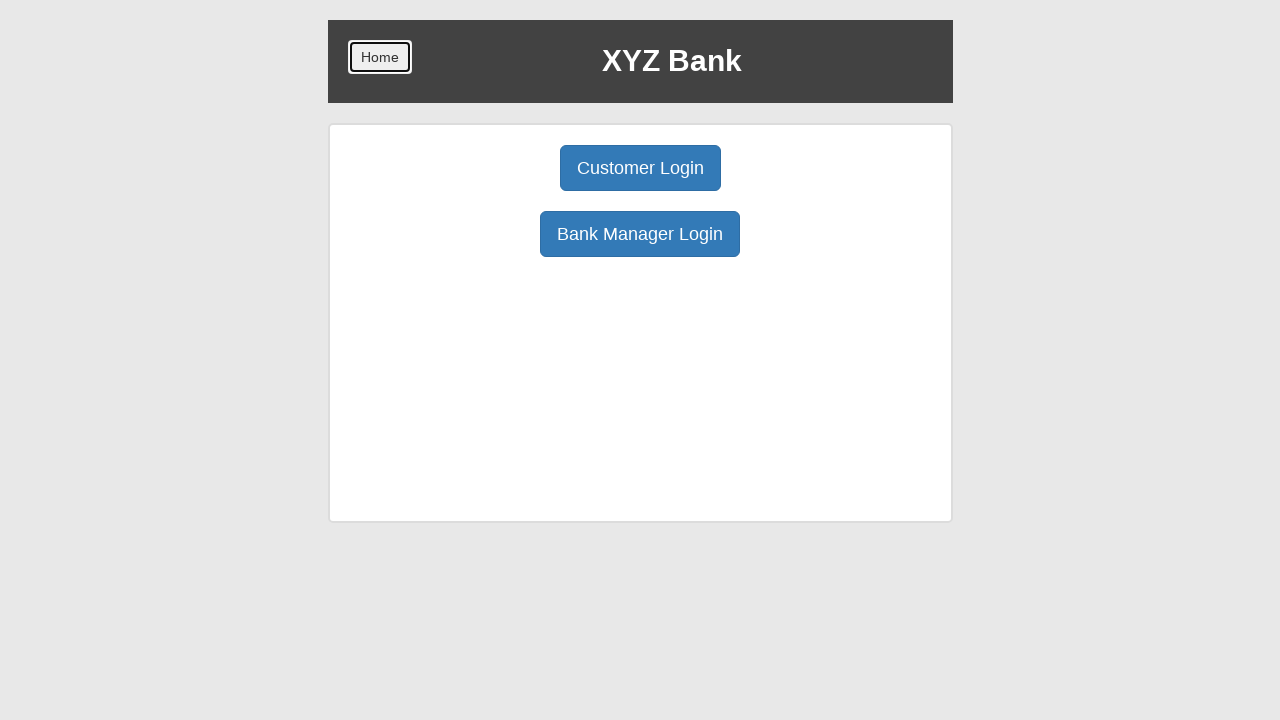

Clicked Customer Login button at (640, 168) on xpath=//button[contains(text(),'Customer')]
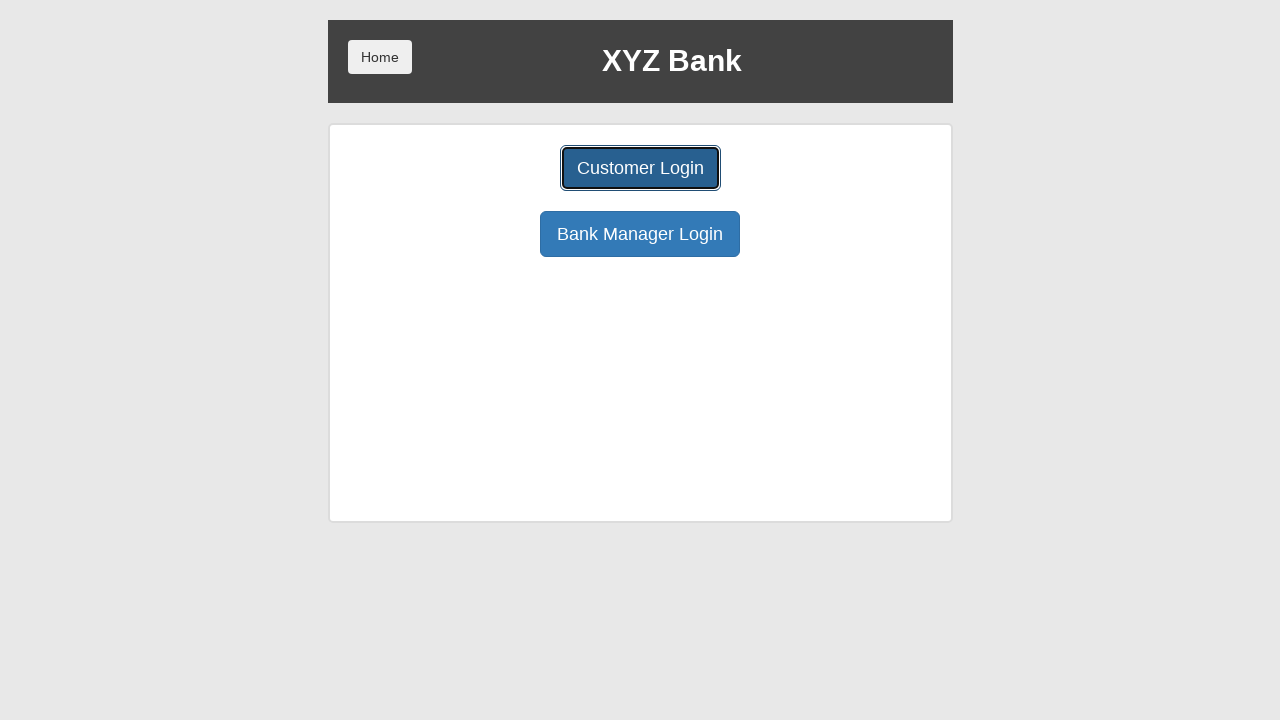

Waited for customer selector dropdown to load
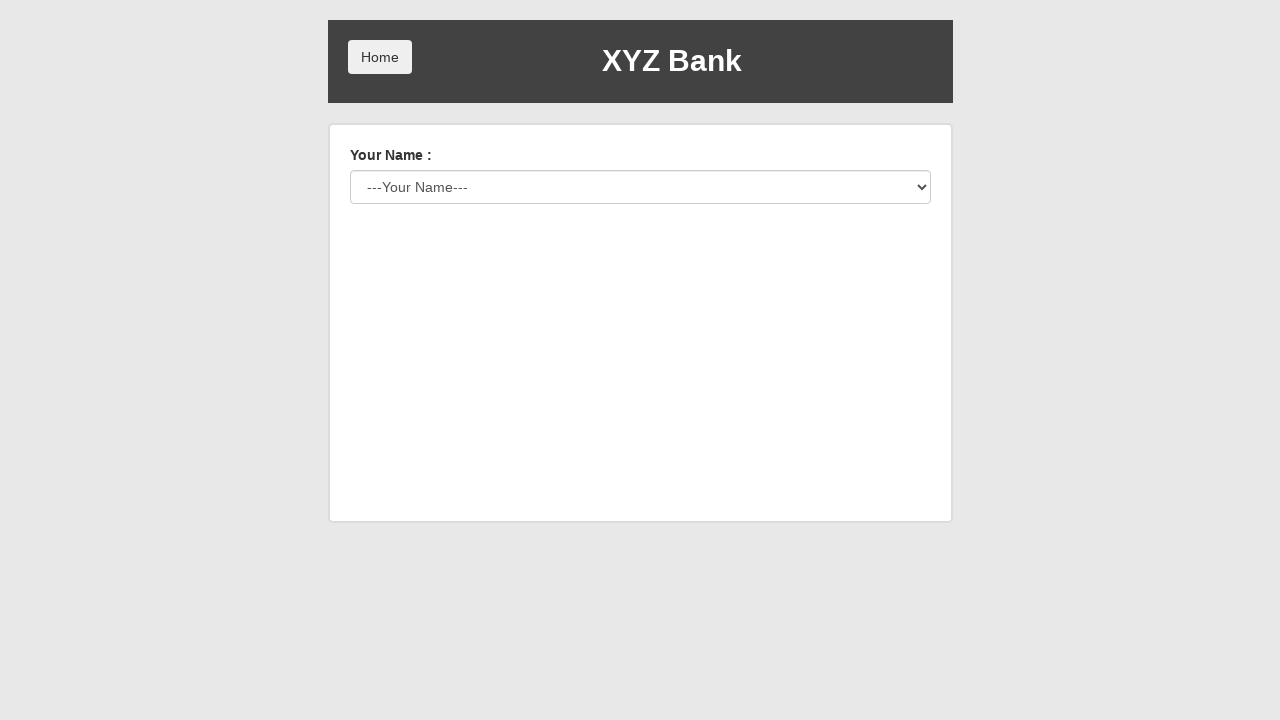

Selected customer 'Muhammad Sufyan' from login dropdown on //select[@id='userSelect']
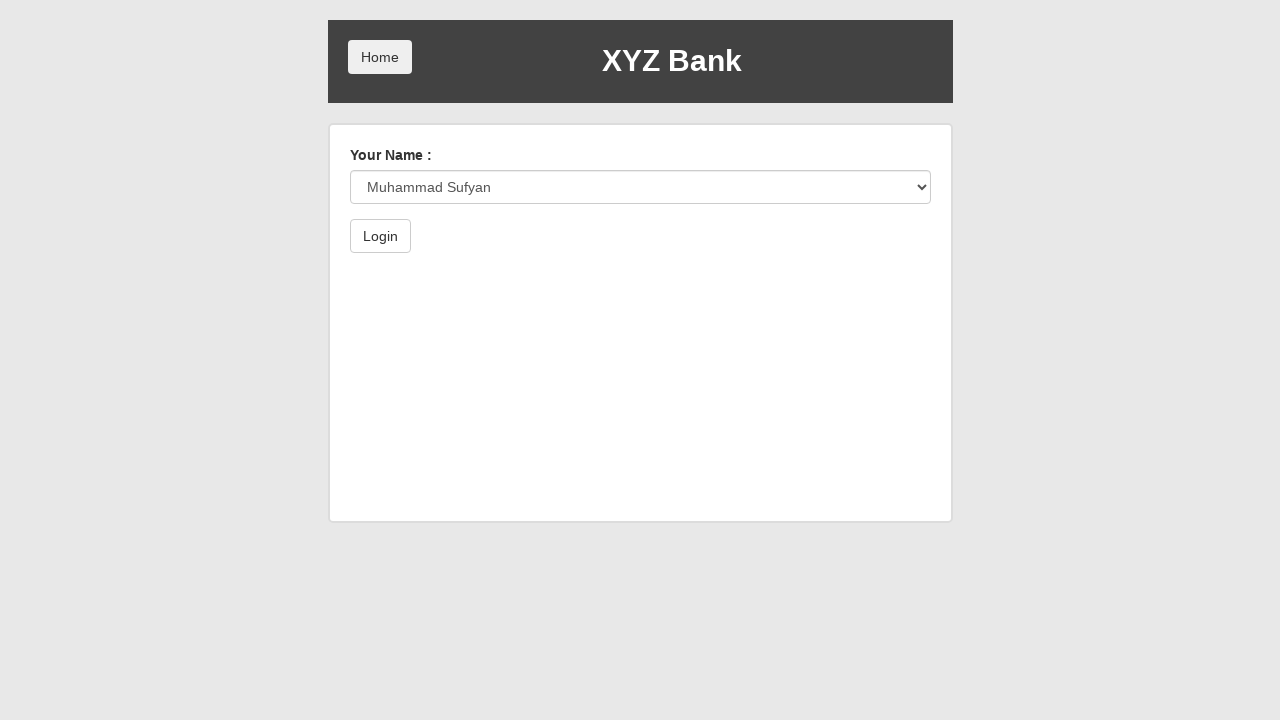

Clicked Login button to authenticate as customer at (380, 236) on xpath=//button[contains(text(),'Login')]
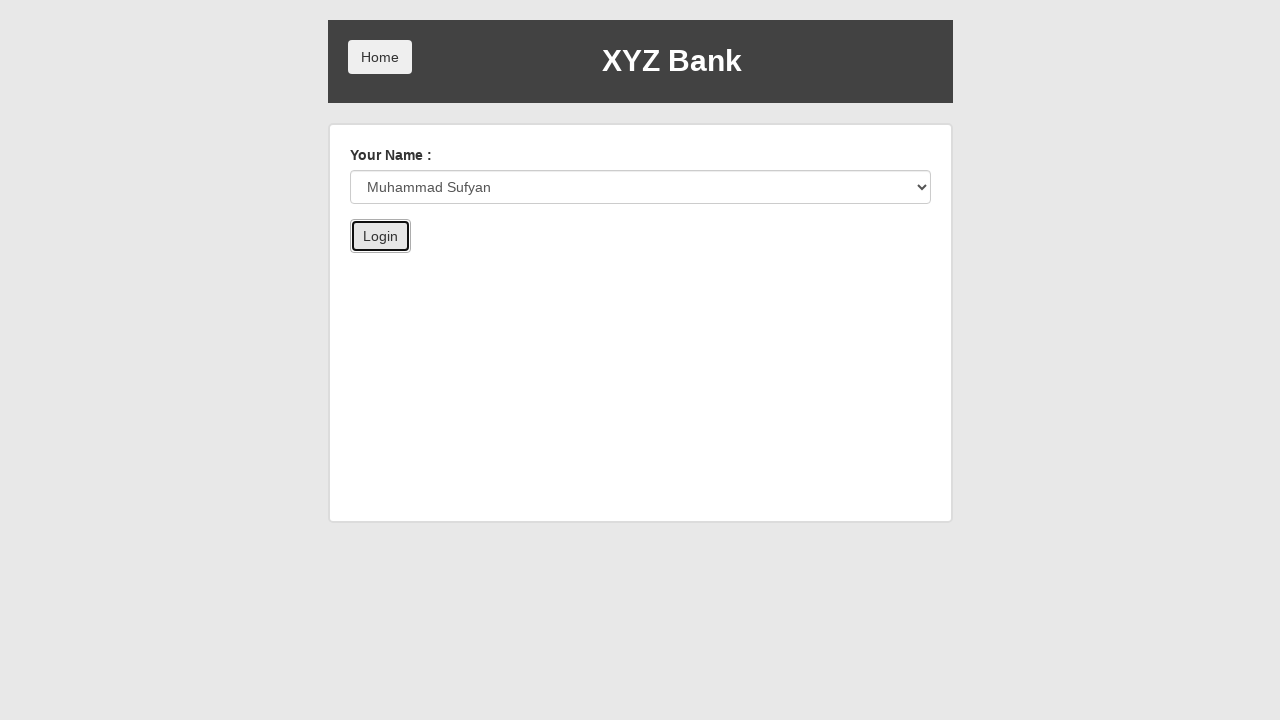

Waited for Deposit button to appear
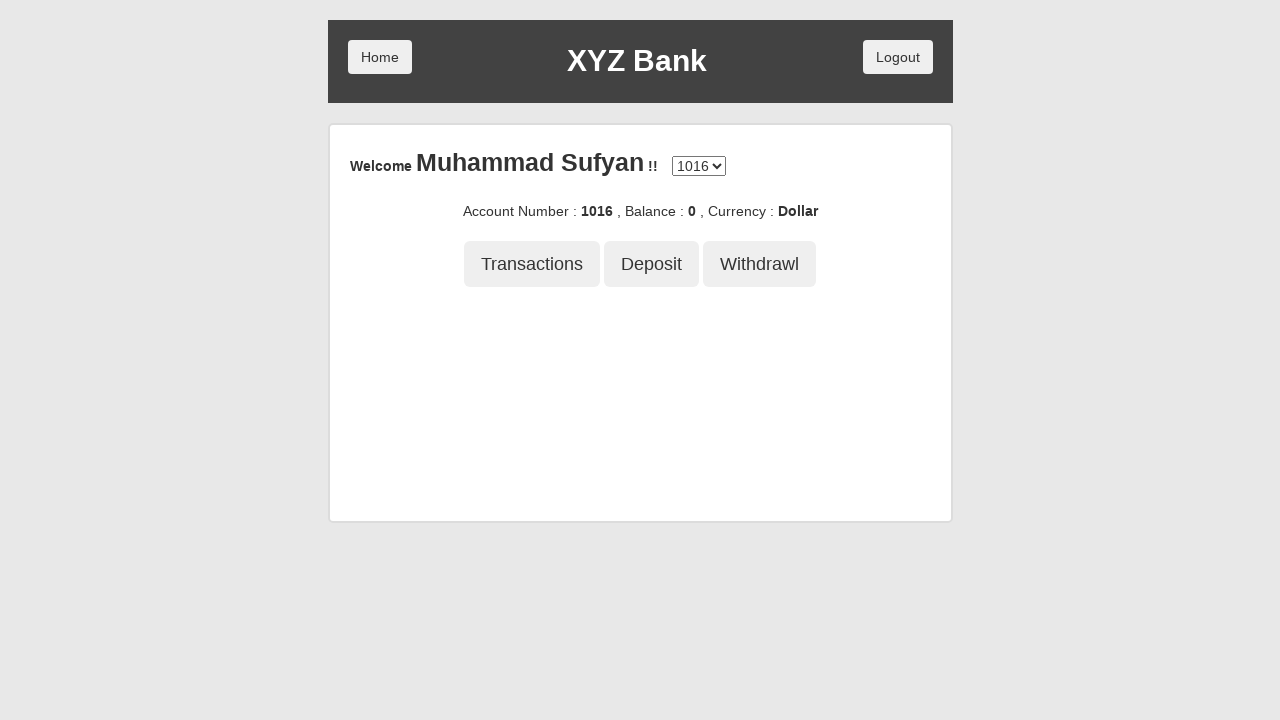

Clicked Deposit button at (652, 264) on xpath=//button[contains(text(),'Deposit')]
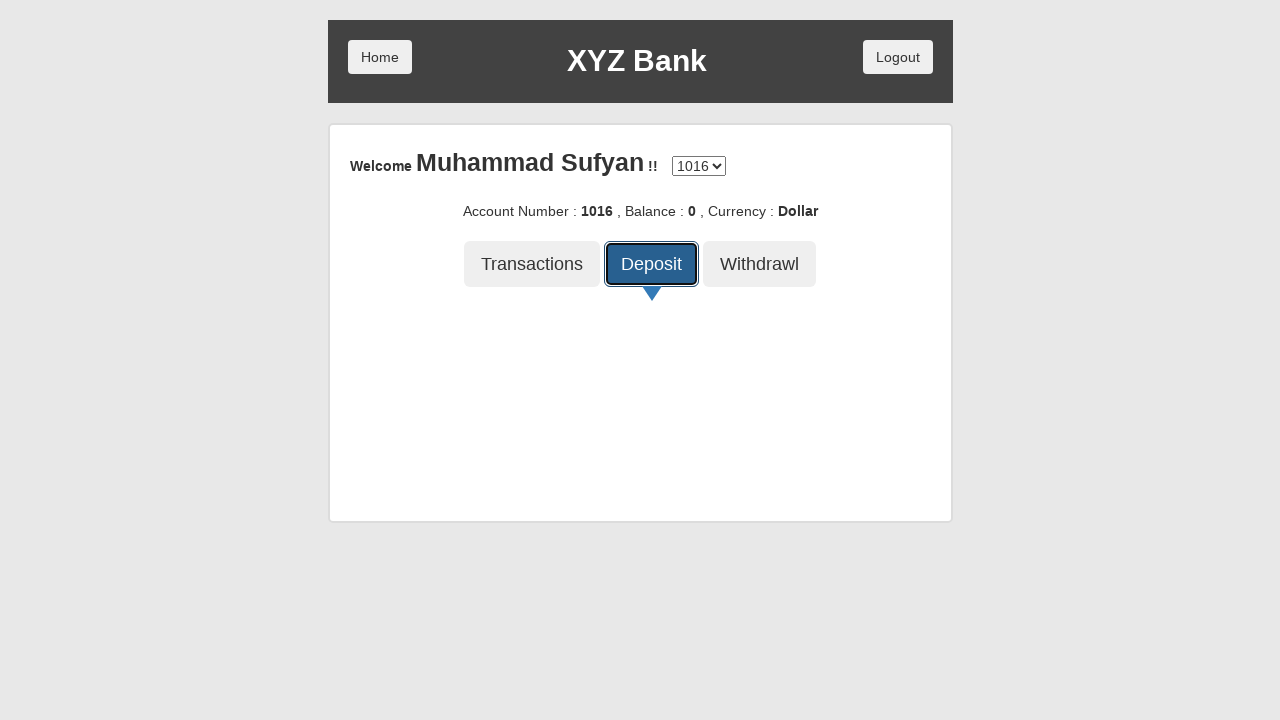

Waited for deposit amount input field to load
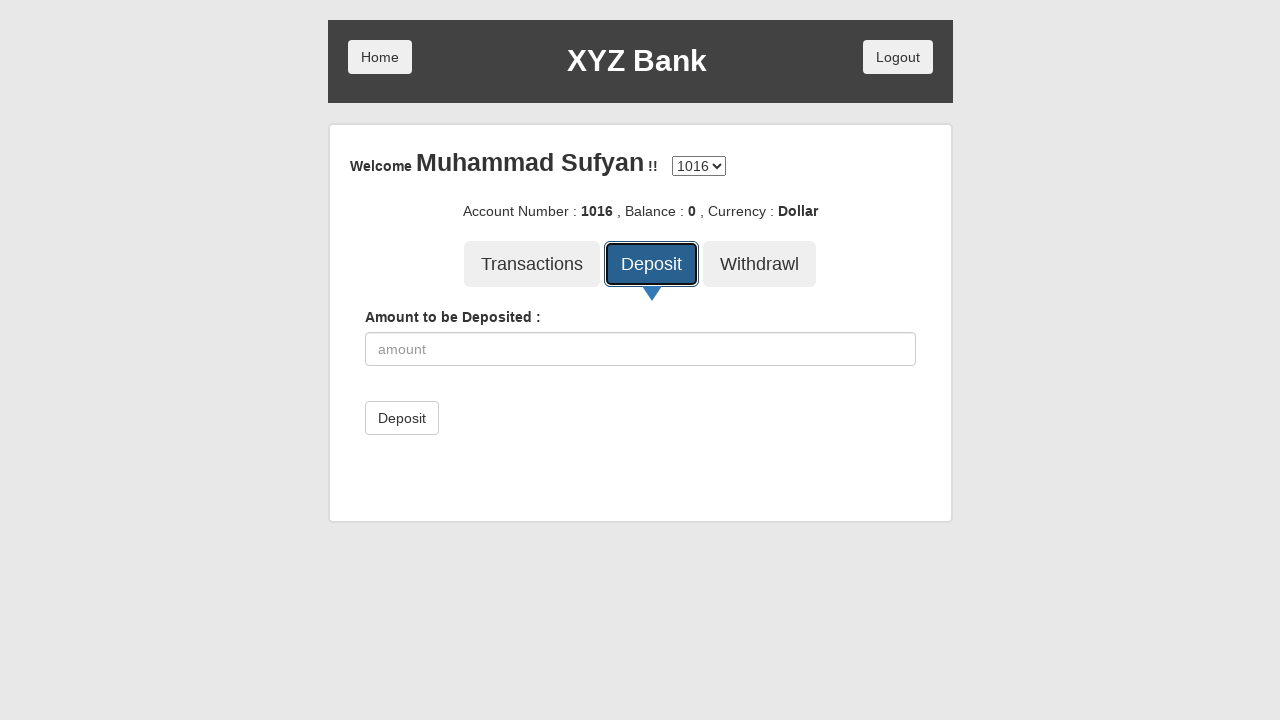

Entered deposit amount '5500' on //label[contains(text(),'Deposited')]//following-sibling::input
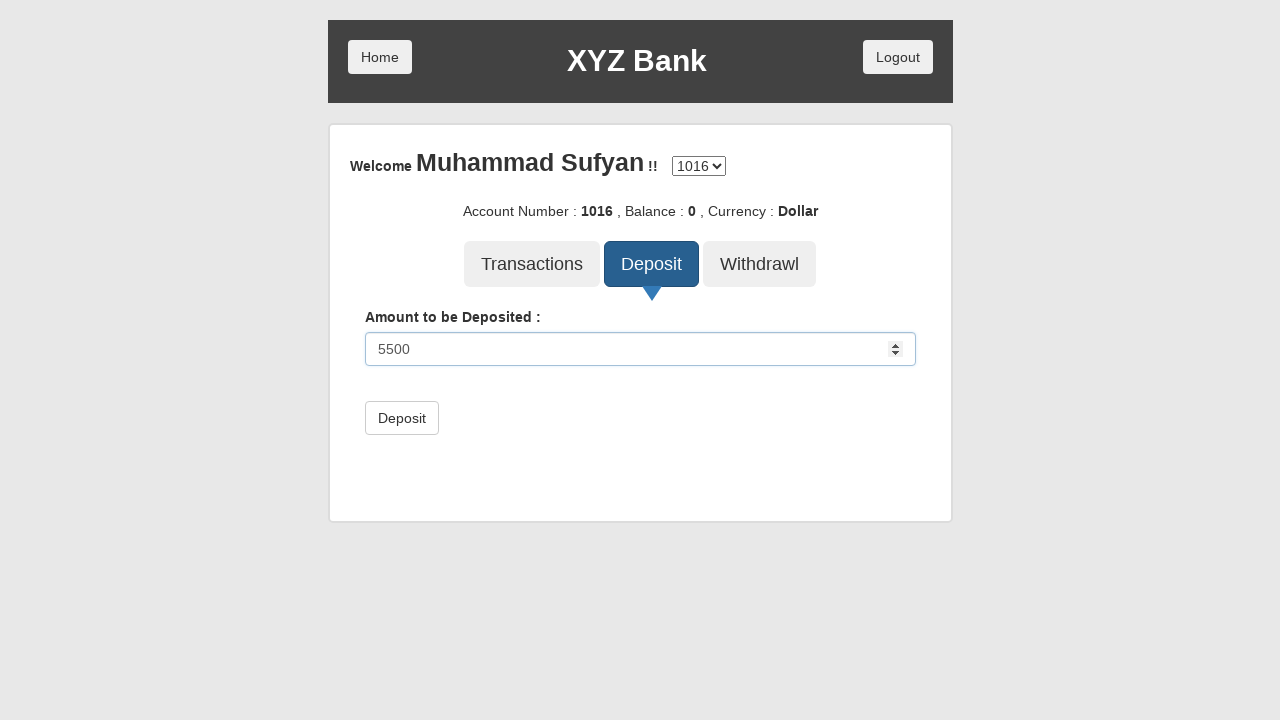

Clicked submit button to confirm deposit at (402, 418) on xpath=//button[@type='submit' and contains(text(),'Deposit')]
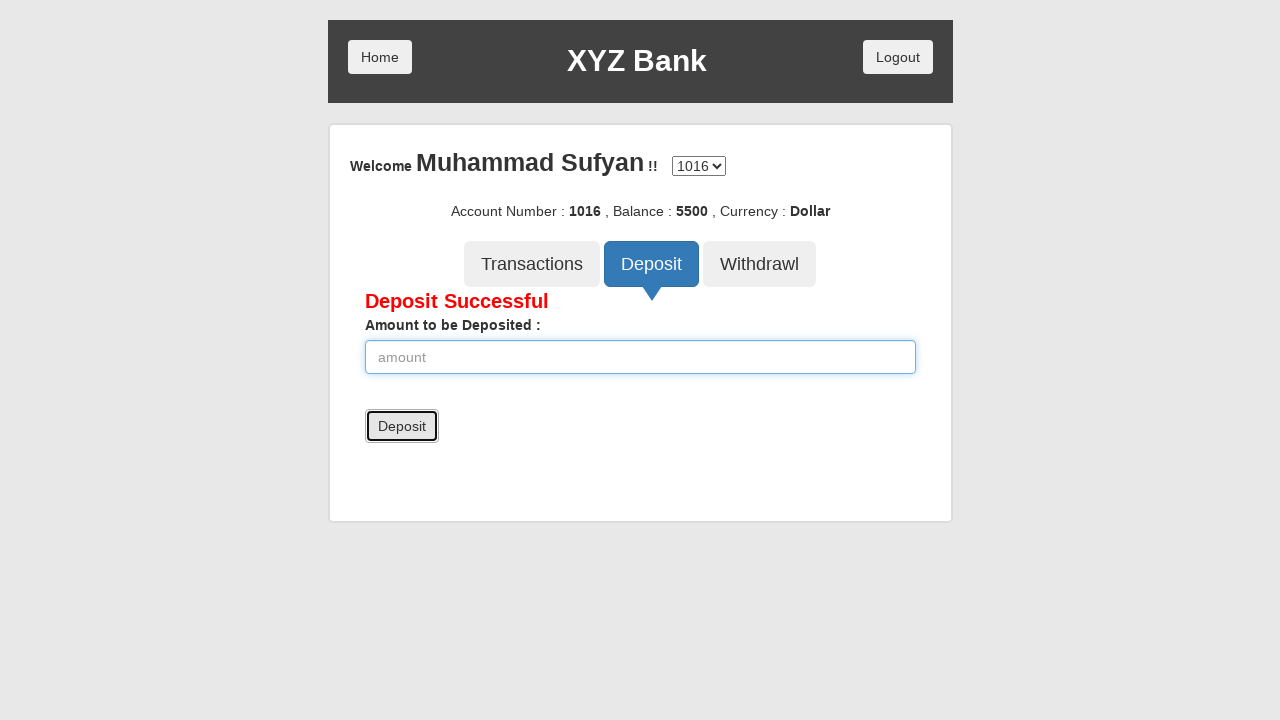

Waited for Withdrawal button to load
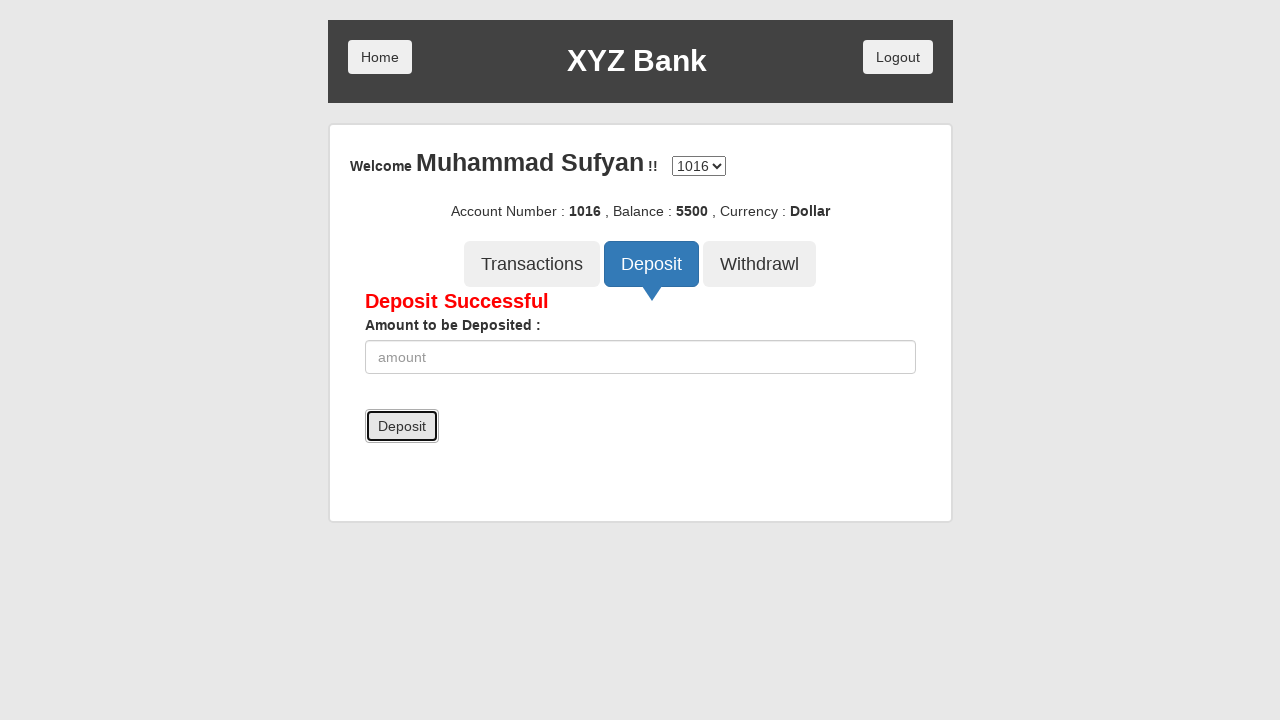

Clicked Withdrawal button at (760, 264) on xpath=//button[@ng-class='btnClass3']
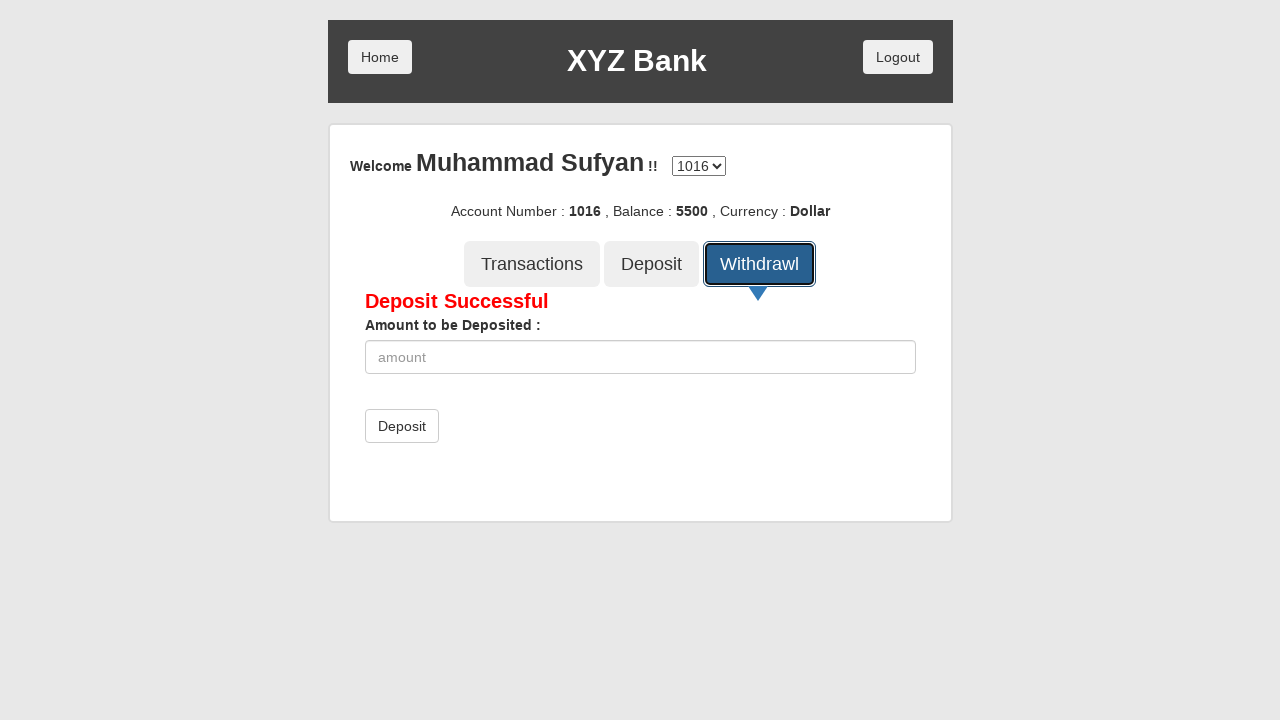

Waited for withdrawal amount input field to load
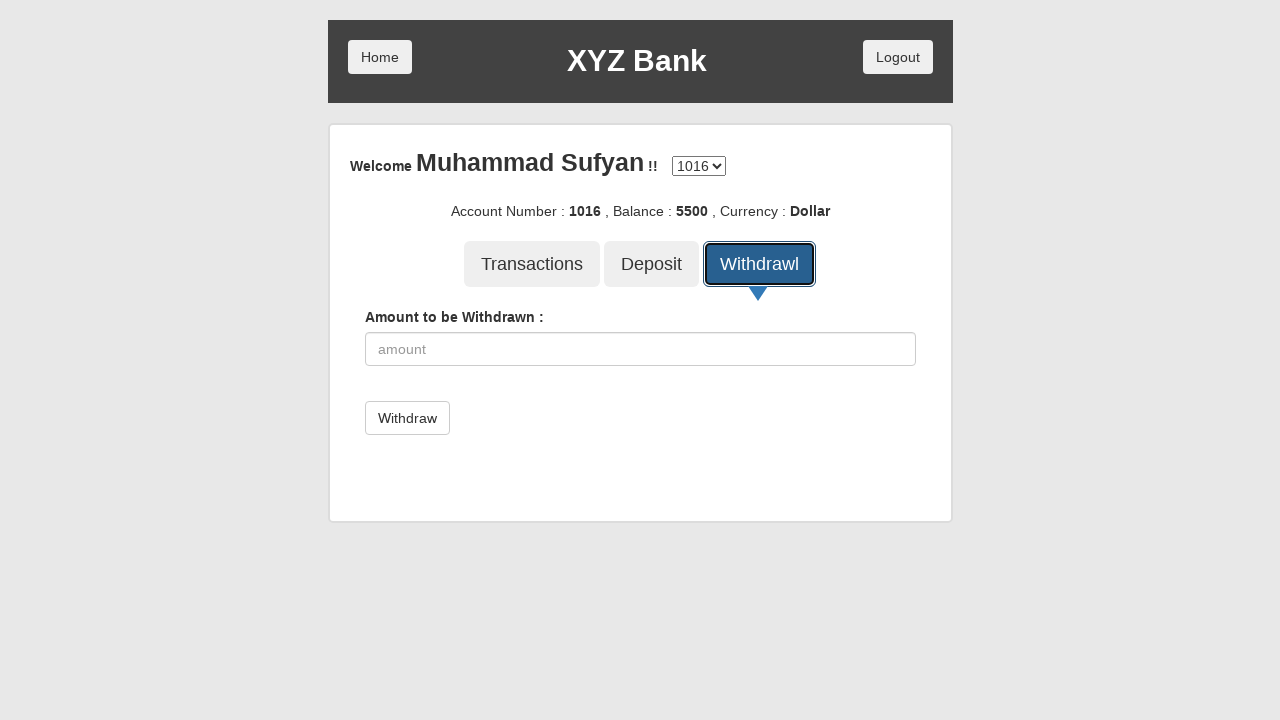

Entered withdrawal amount '2000' on //label[contains(text(),'Withdrawn')]//following-sibling::input
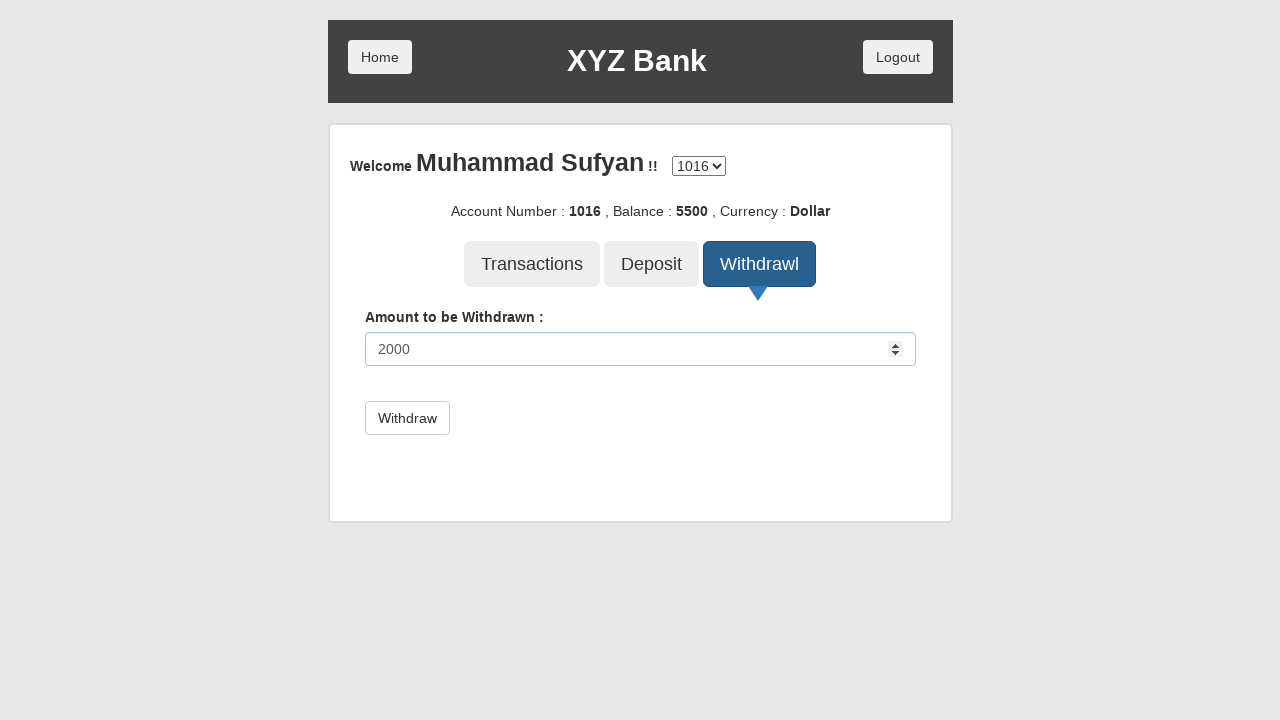

Clicked submit button to confirm withdrawal at (407, 418) on xpath=//button[@type='submit']
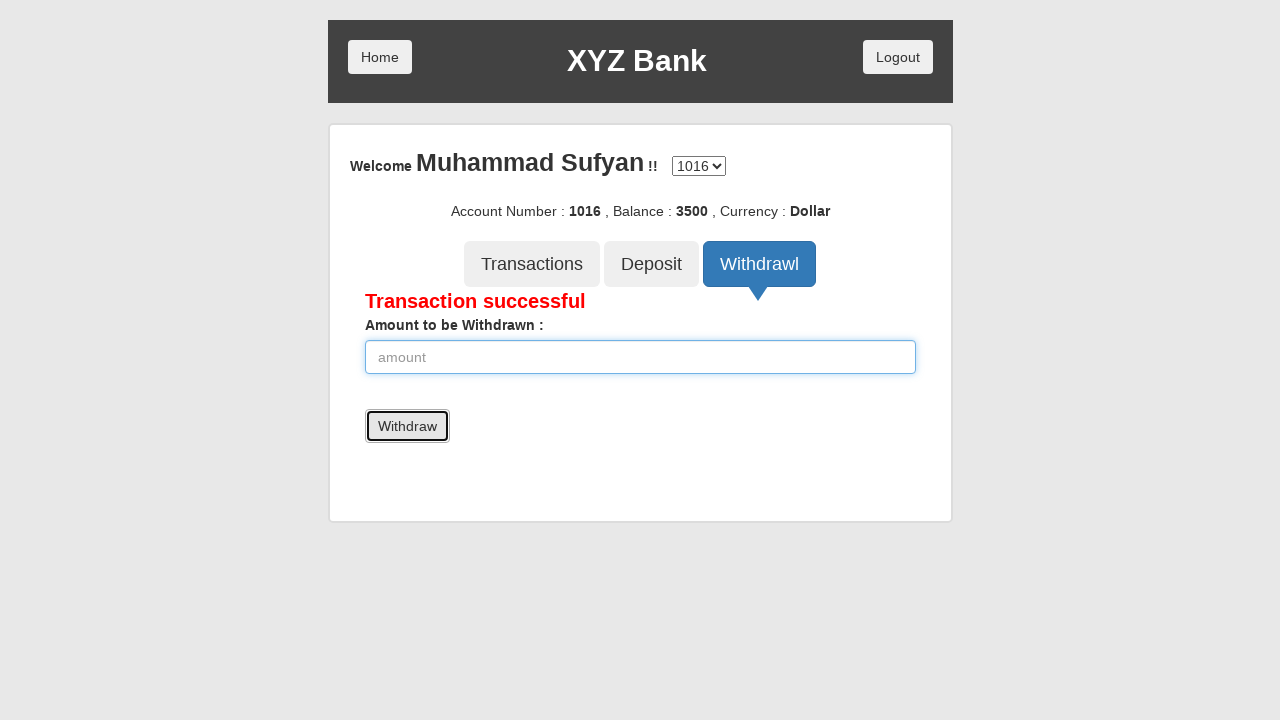

Clicked Transactions button to view transaction history at (532, 264) on xpath=//button[@class='btn btn-lg tab' and @ng-click='transactions()']
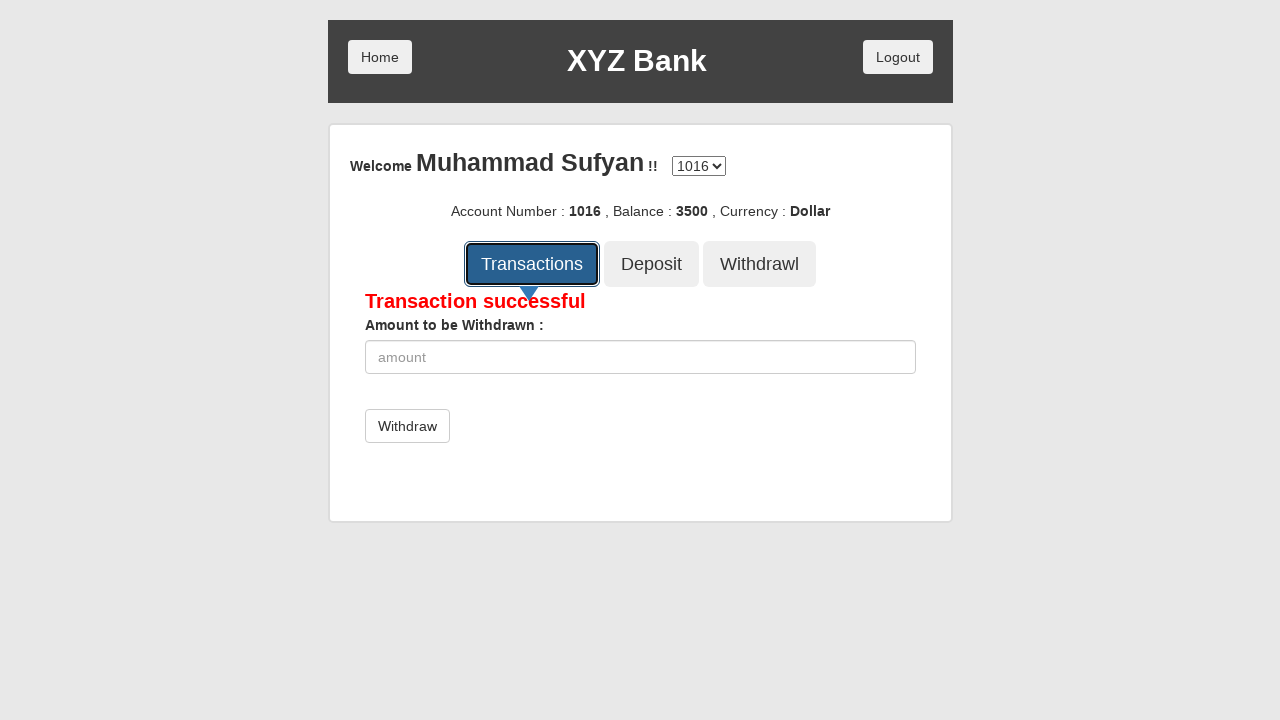

Waited for Clear Transactions button to load
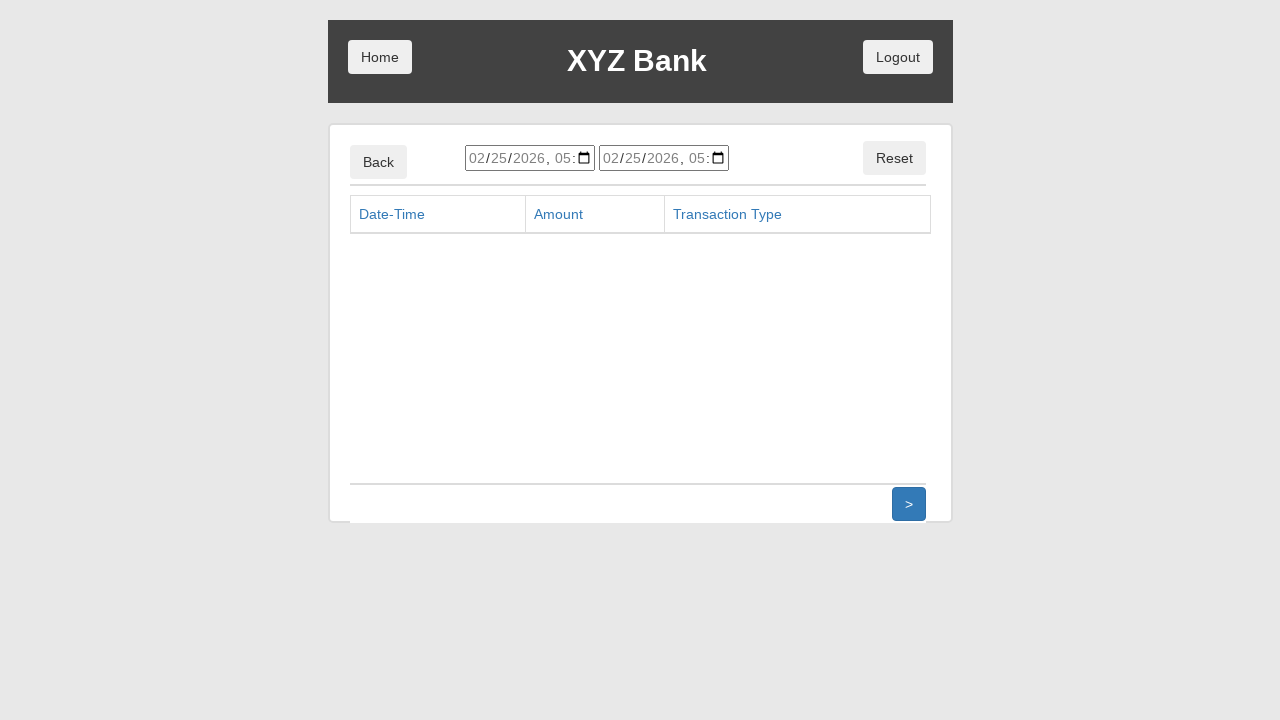

Clicked Clear Transactions button at (894, 158) on xpath=//button[@ng-show='showDate']
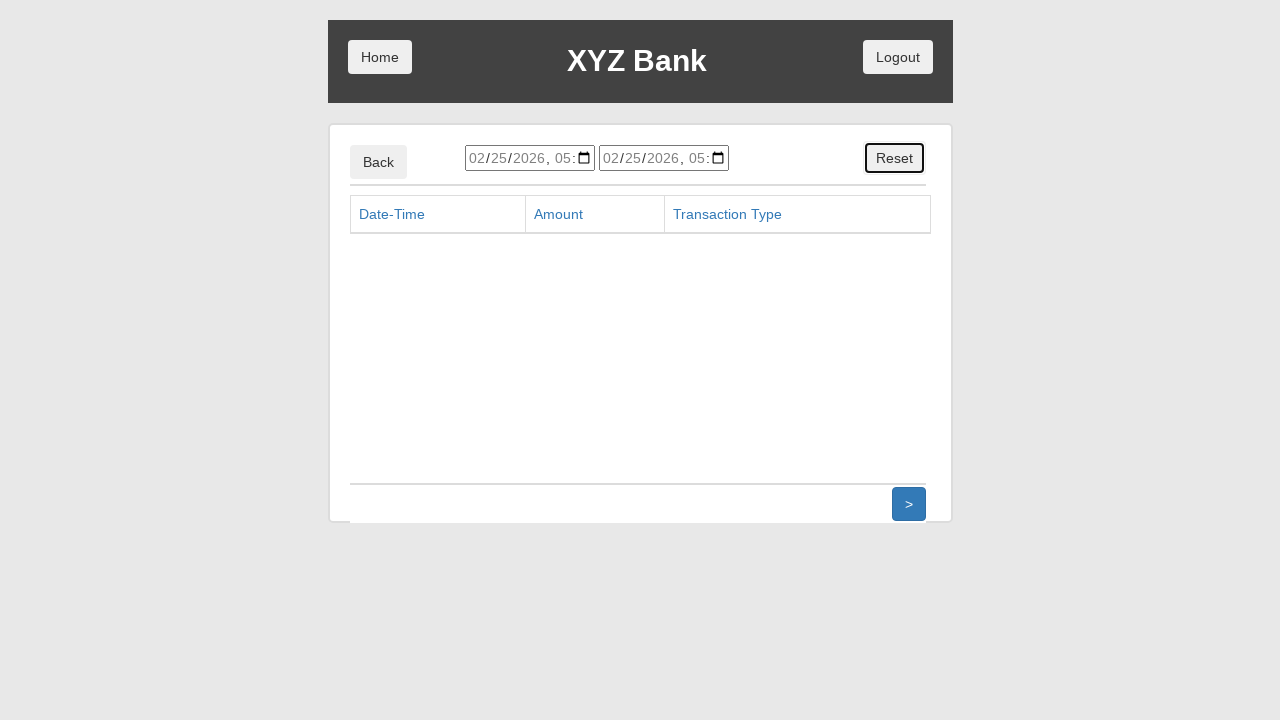

Waited for Logout button to be available
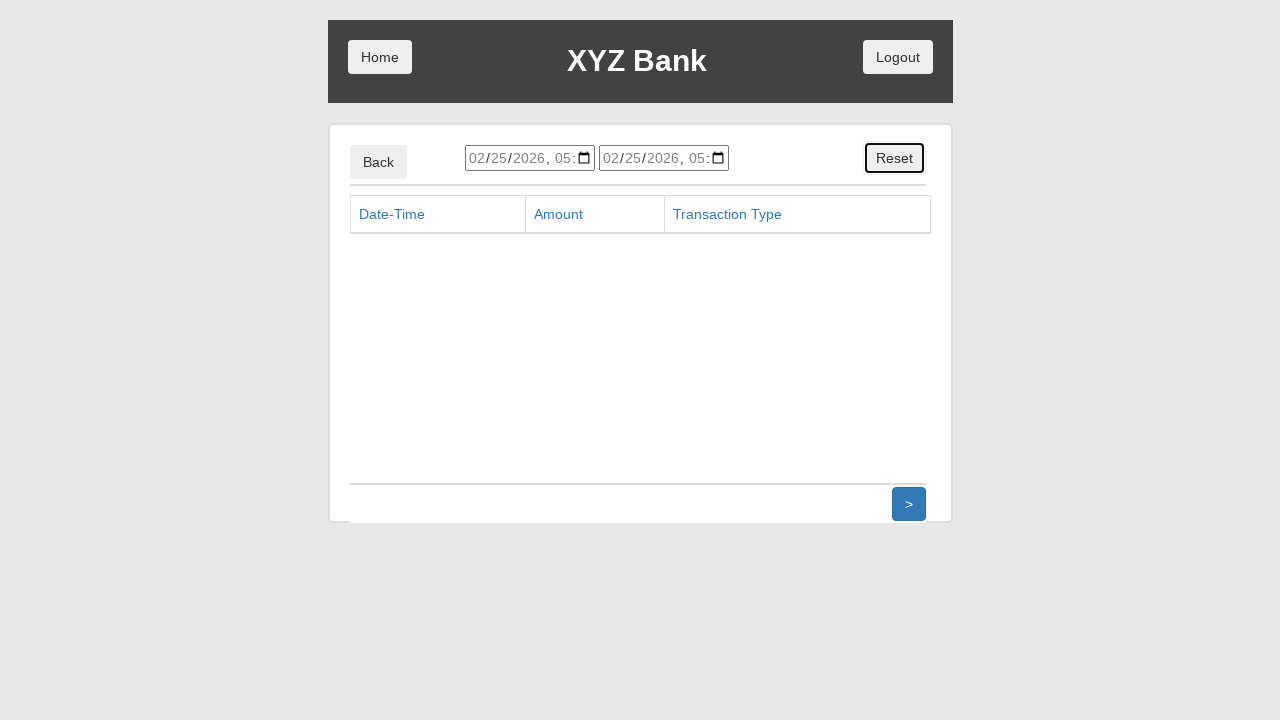

Clicked home button to return to main menu at (380, 57) on xpath=//button[@class='btn home']
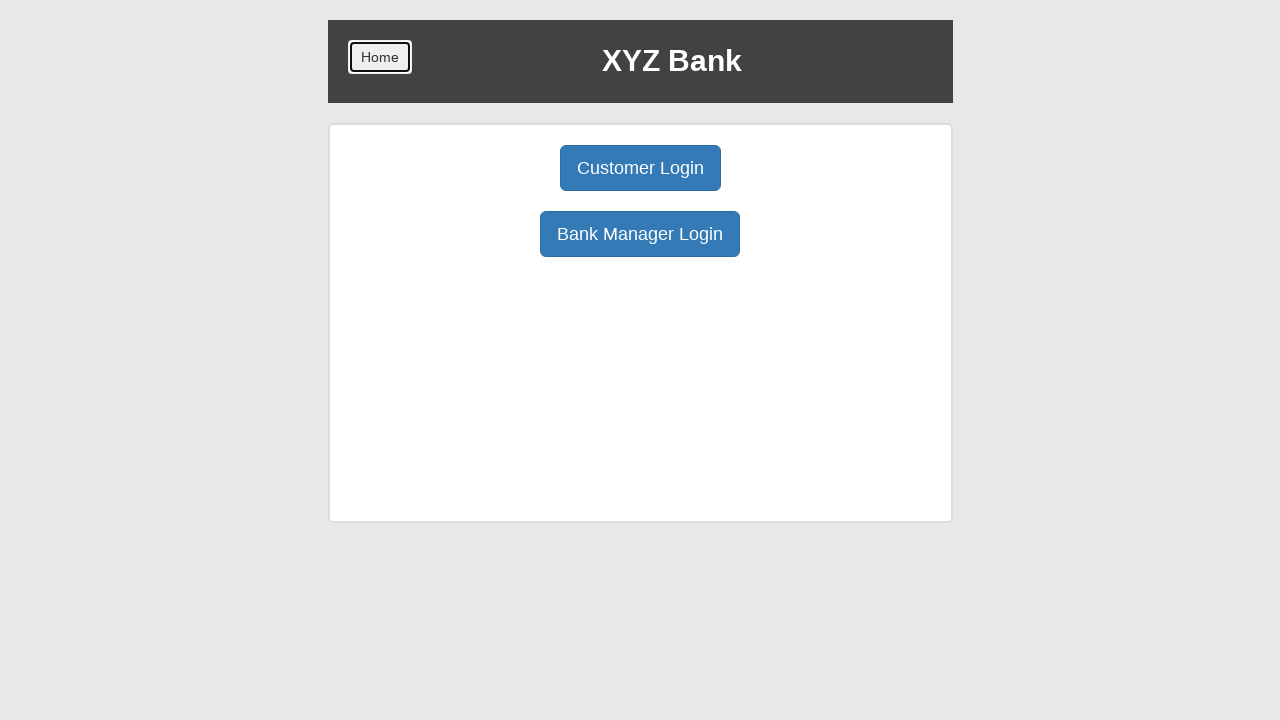

Clicked Bank Manager button to switch to manager mode at (640, 234) on xpath=//button[@class='btn btn-primary btn-lg' and contains(text(),'Bank')]
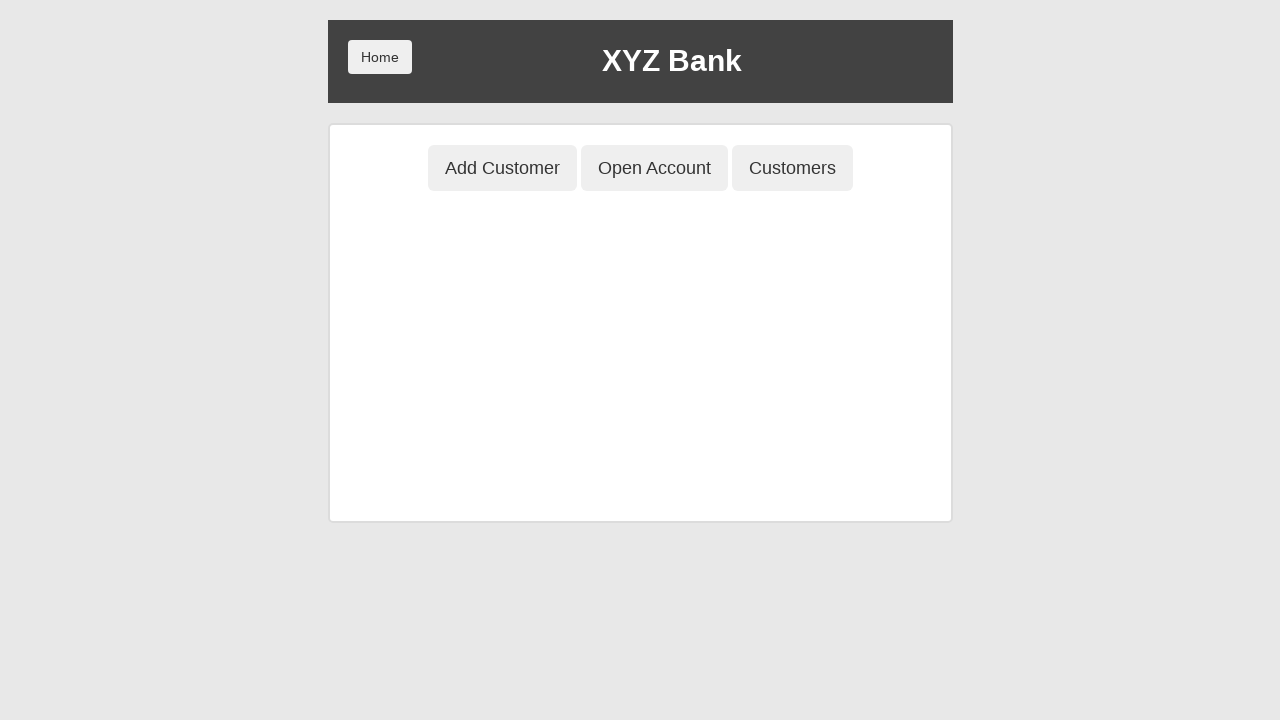

Clicked Delete Customer button at (792, 168) on xpath=//button[@ng-class='btnClass3']
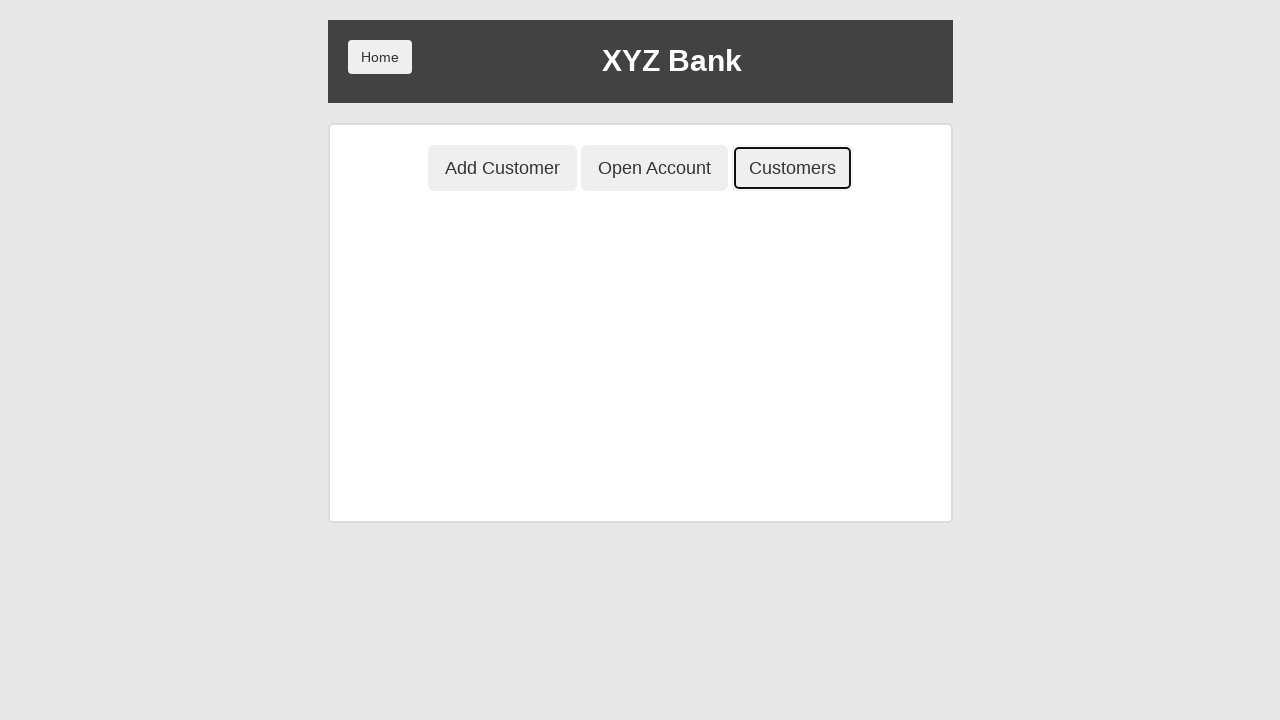

Waited for customer delete button to load
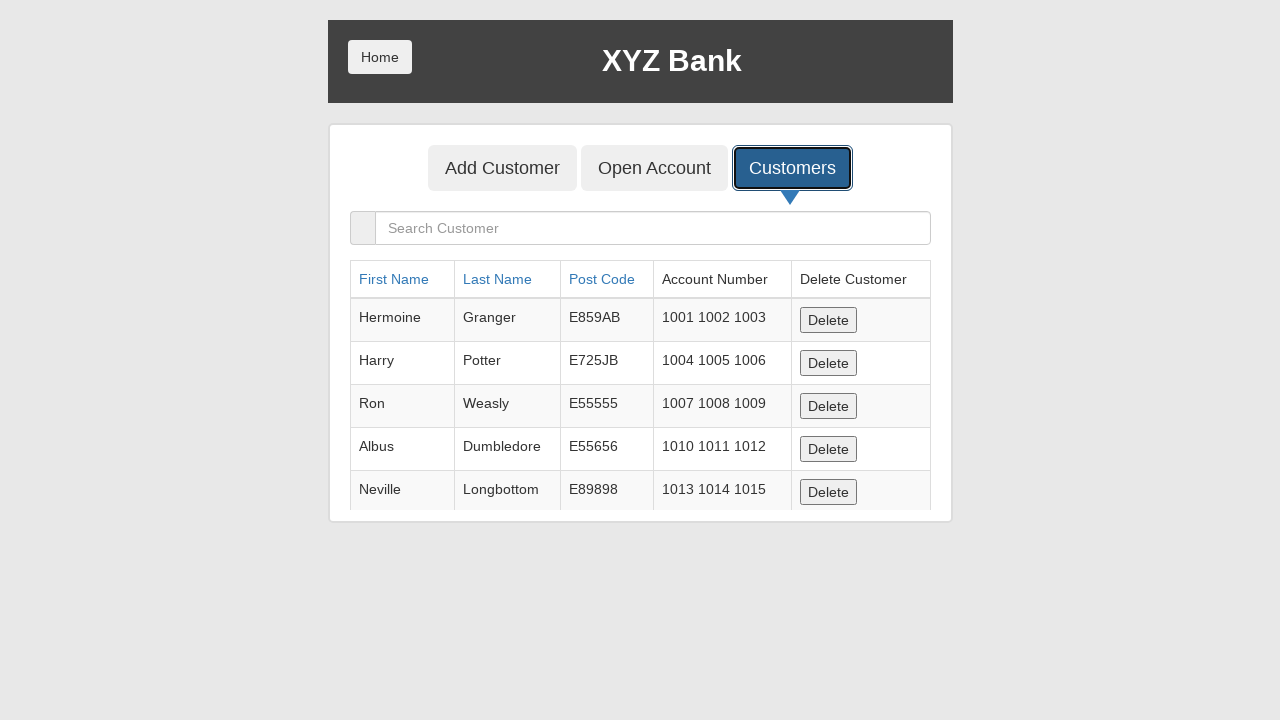

Clicked delete button for customer 'Muhammad Sufyan' at (828, 488) on xpath=//td[contains(text(),'Muhammad')]//following-sibling::td/button
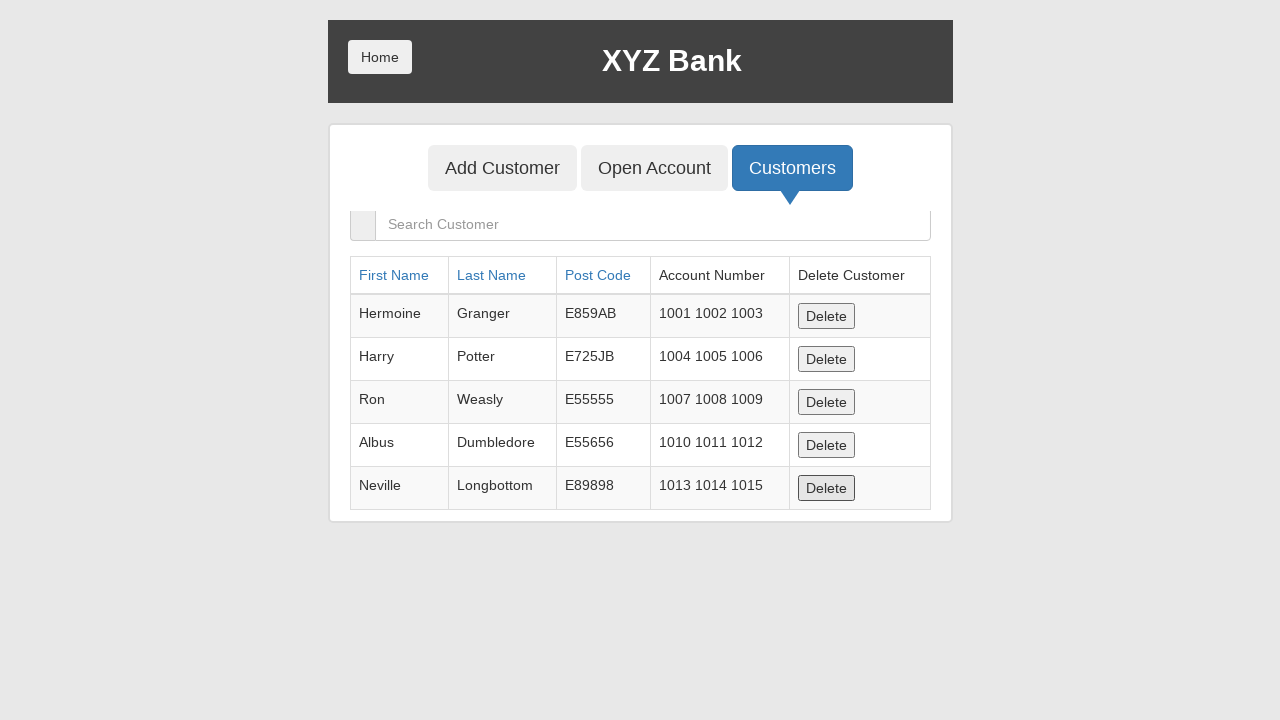

Clicked home button to return to main menu at (380, 57) on xpath=//button[@class='btn home']
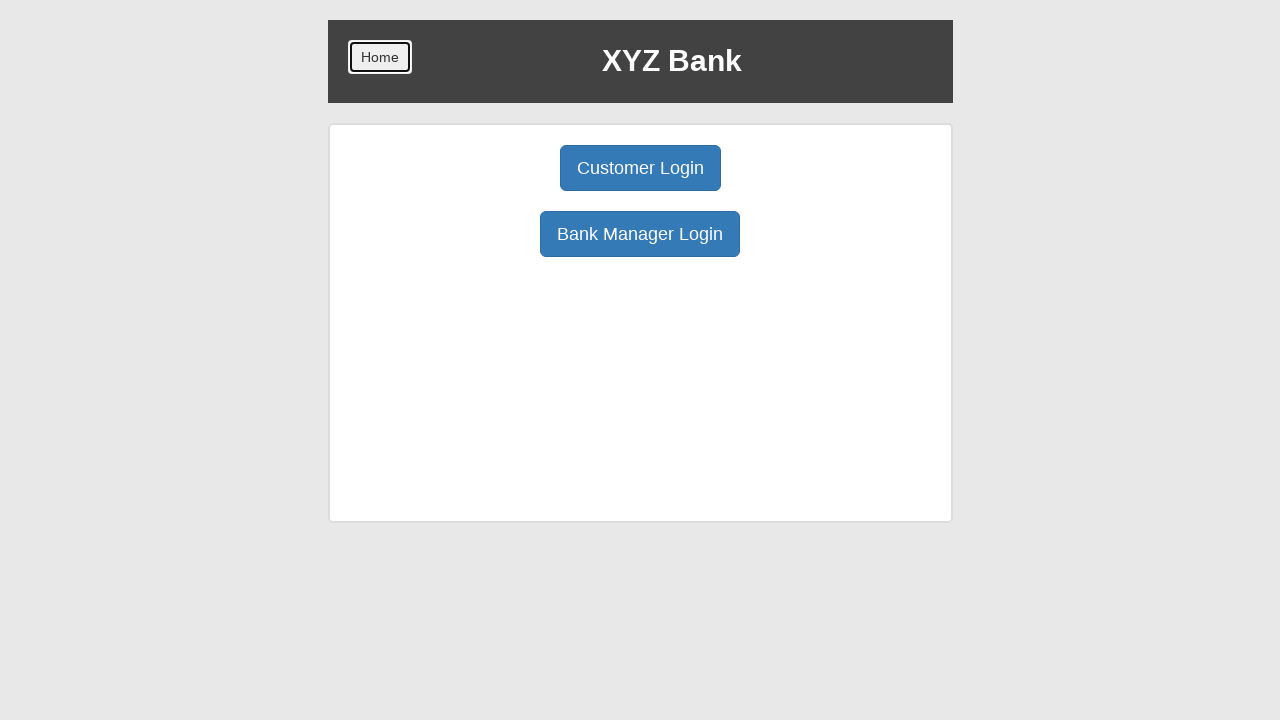

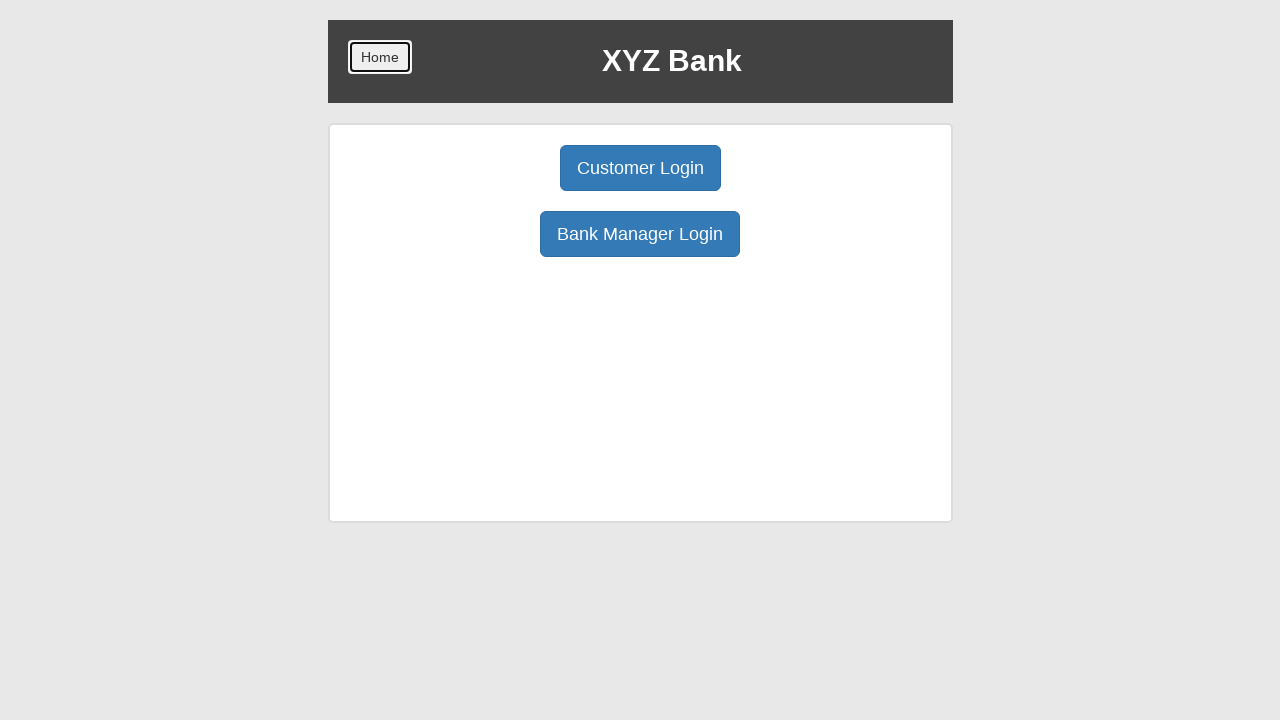